Tests playing a third game after winning two games

Starting URL: https://one-hand-bandit.vercel.app/

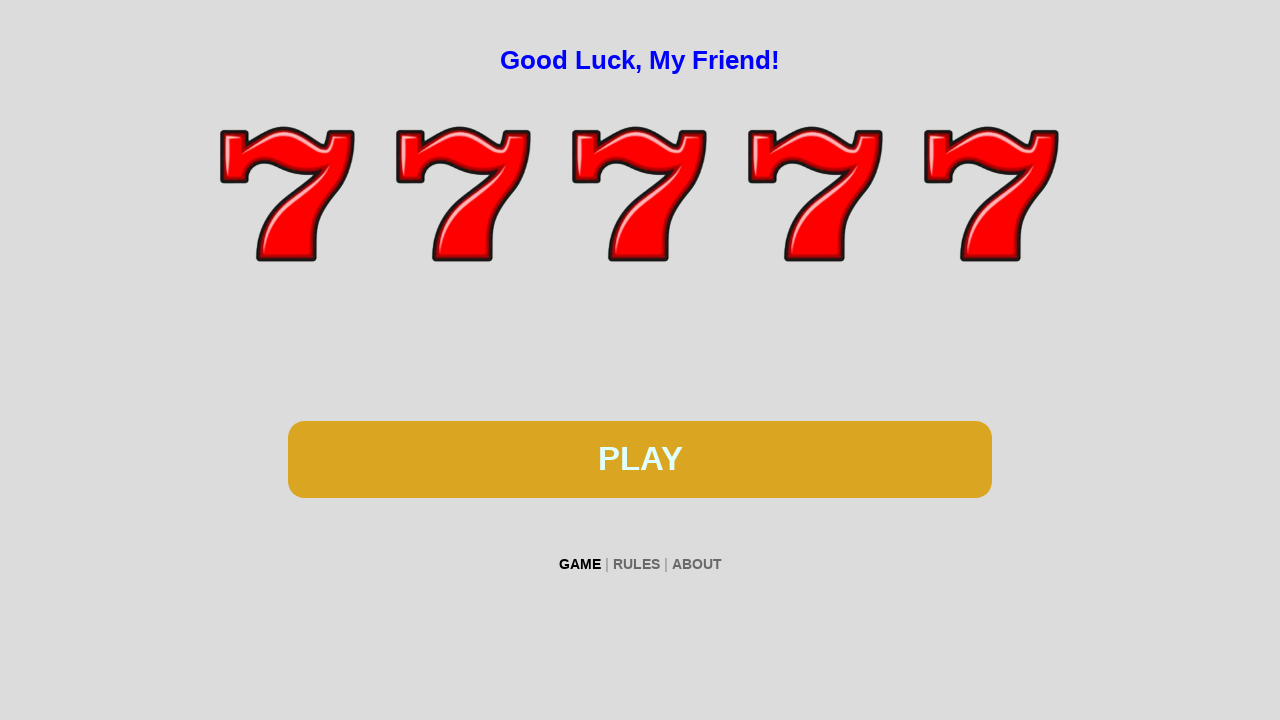

Clicked spin button to start first game at (640, 459) on #btn
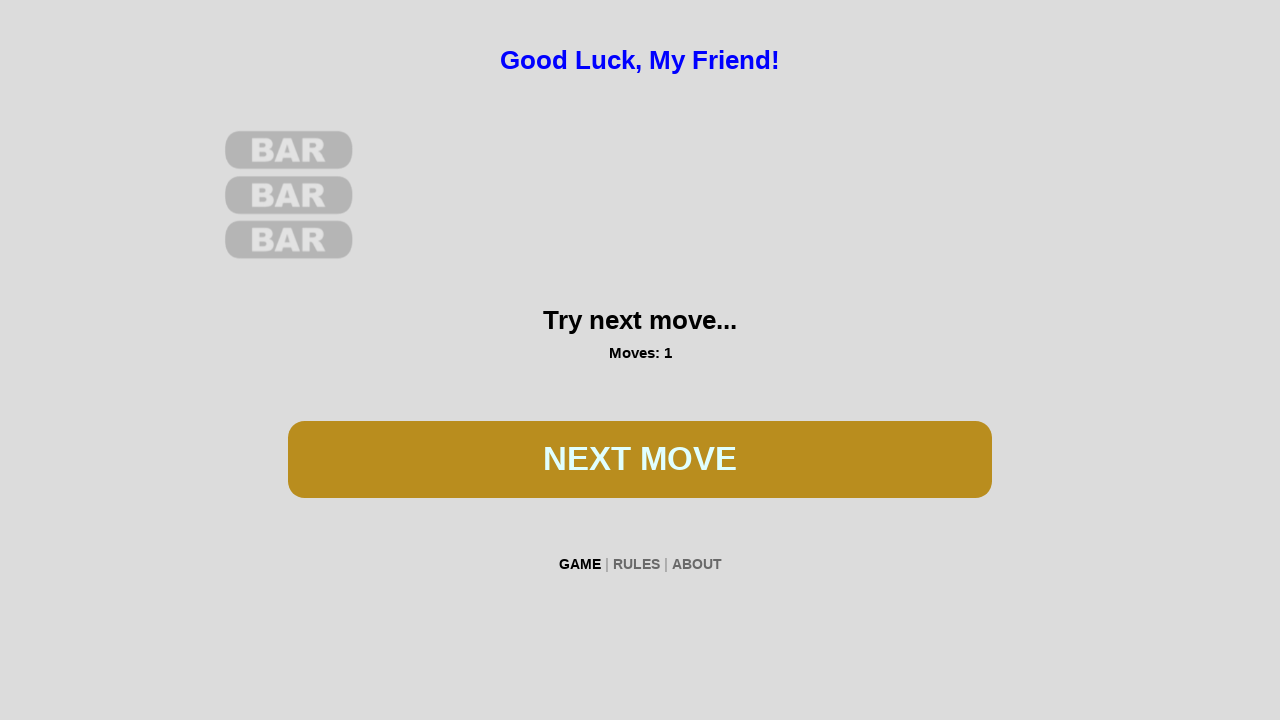

Clicked spin button during first game at (640, 459) on #btn
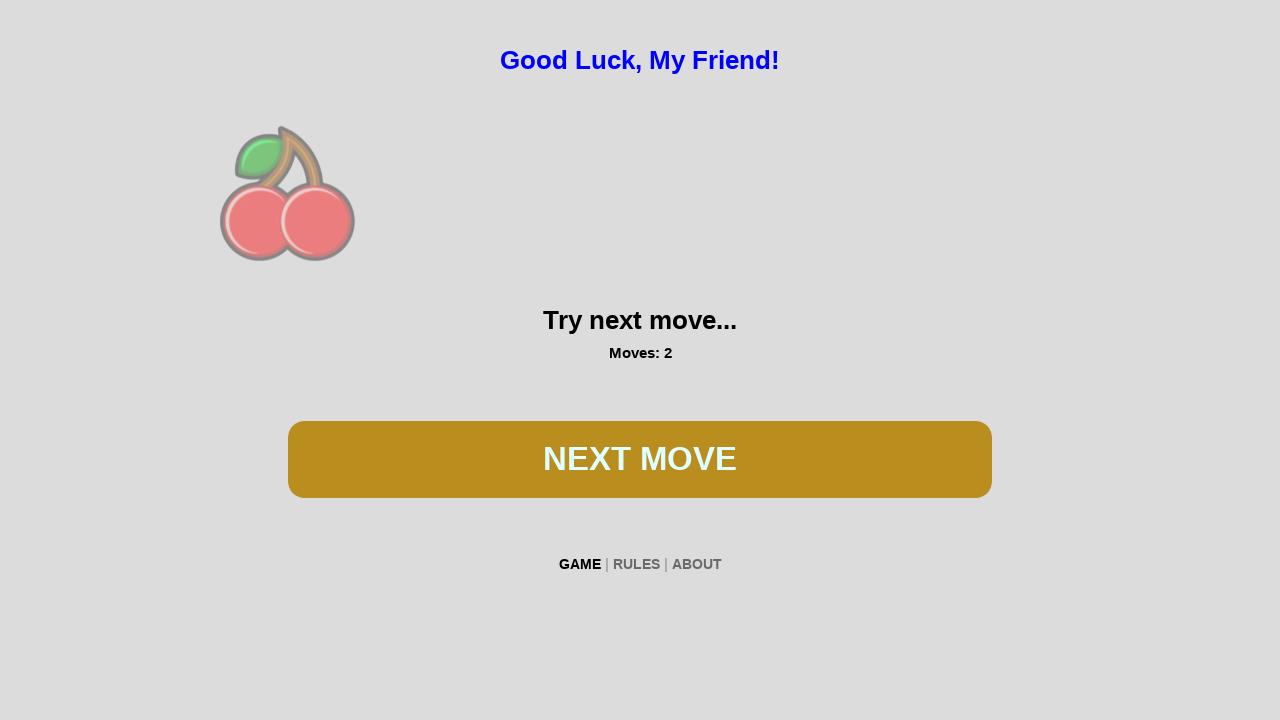

Clicked spin button during first game at (640, 459) on #btn
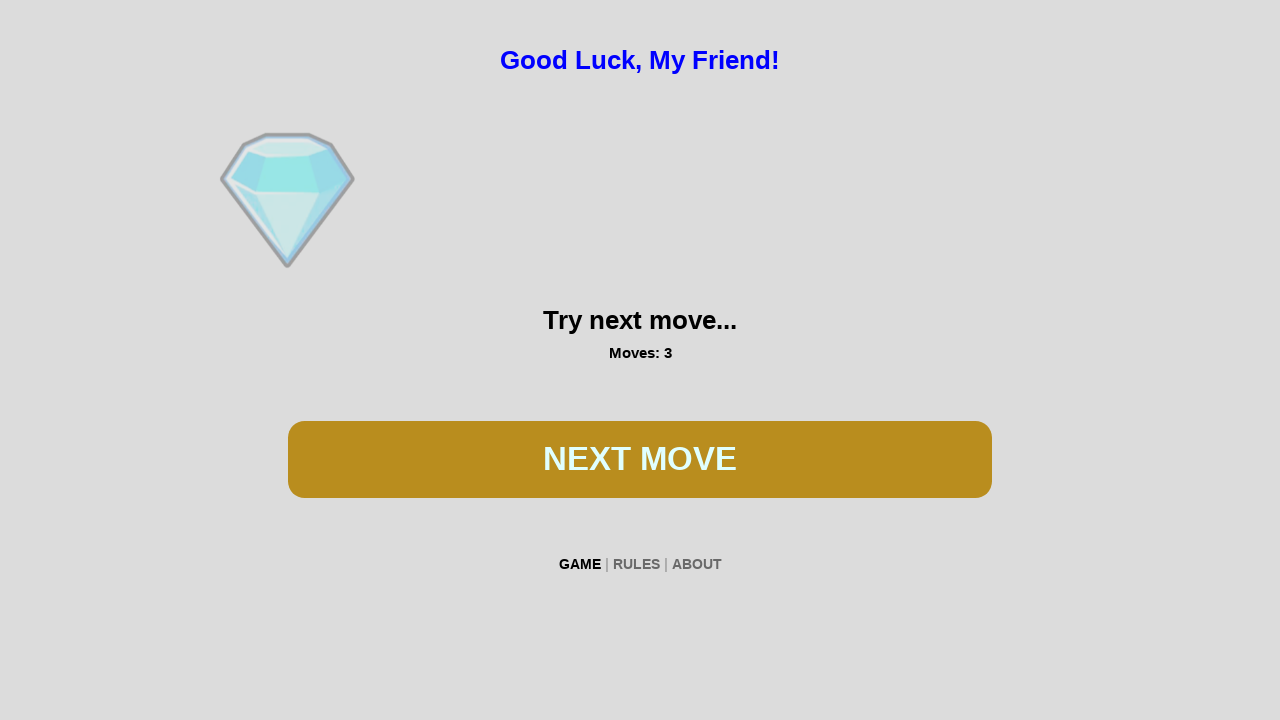

Clicked spin button during first game at (640, 459) on #btn
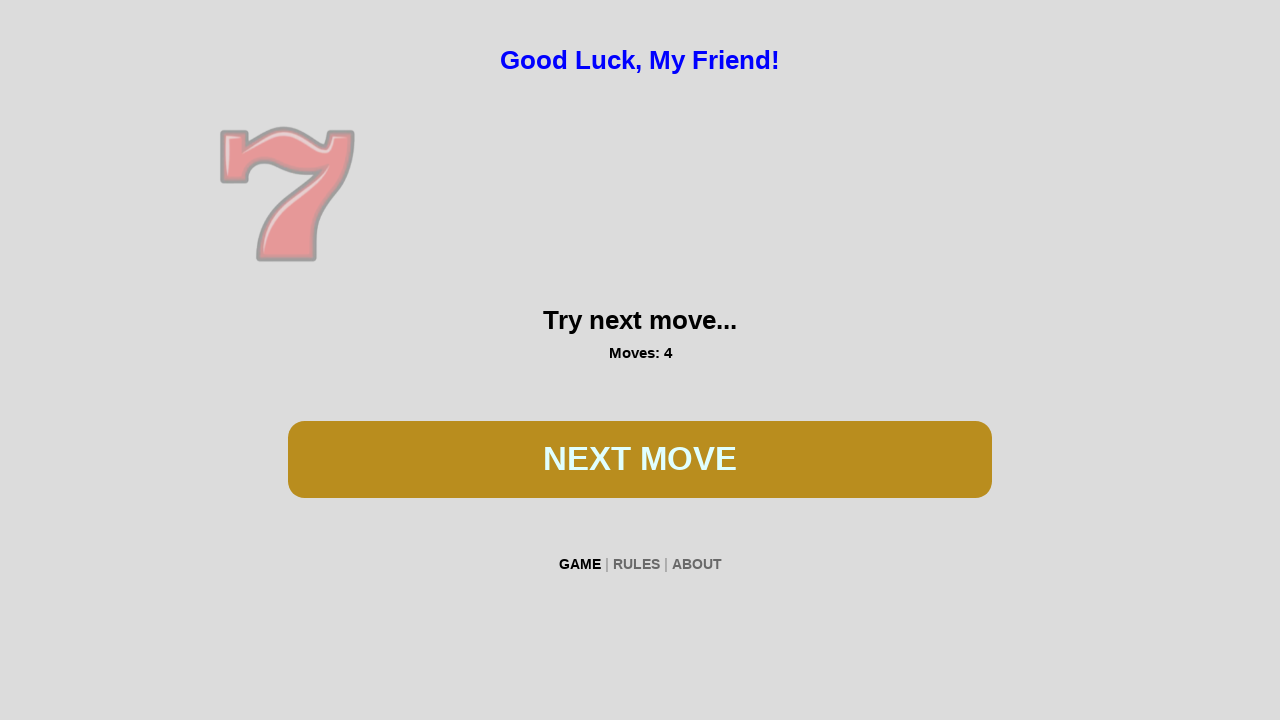

Clicked spin button during first game at (640, 459) on #btn
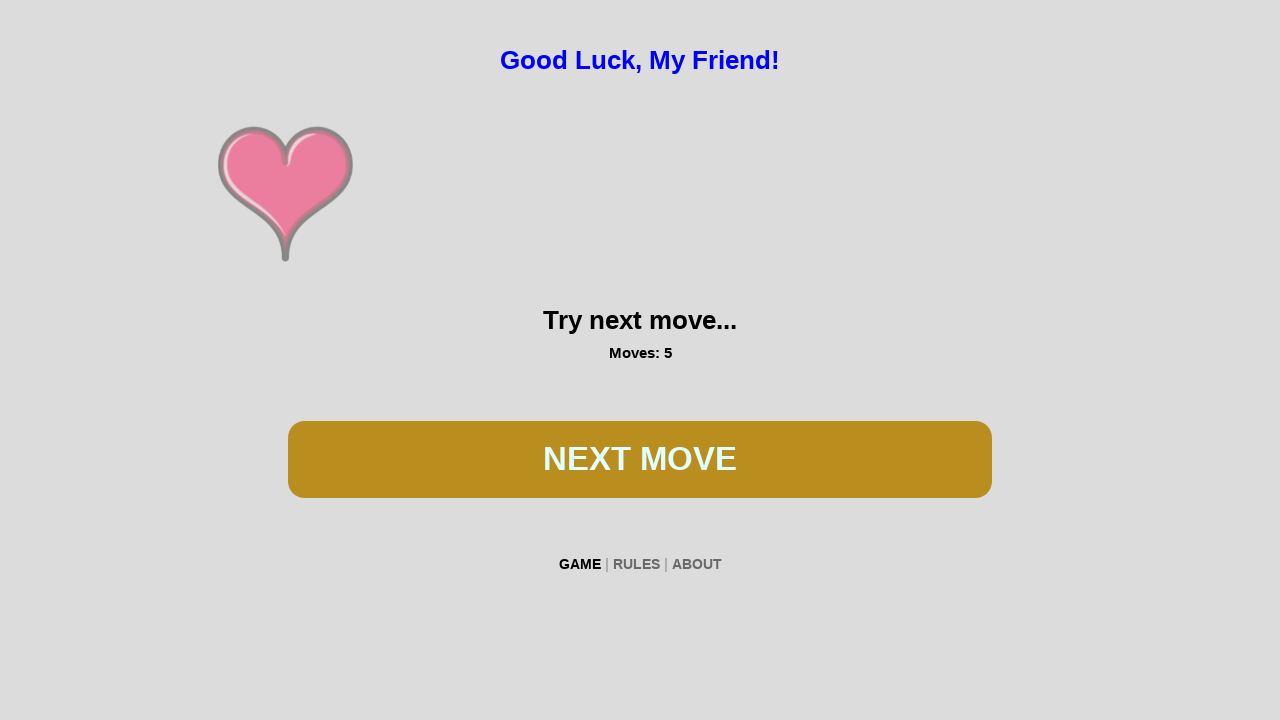

Clicked spin button during first game at (640, 459) on #btn
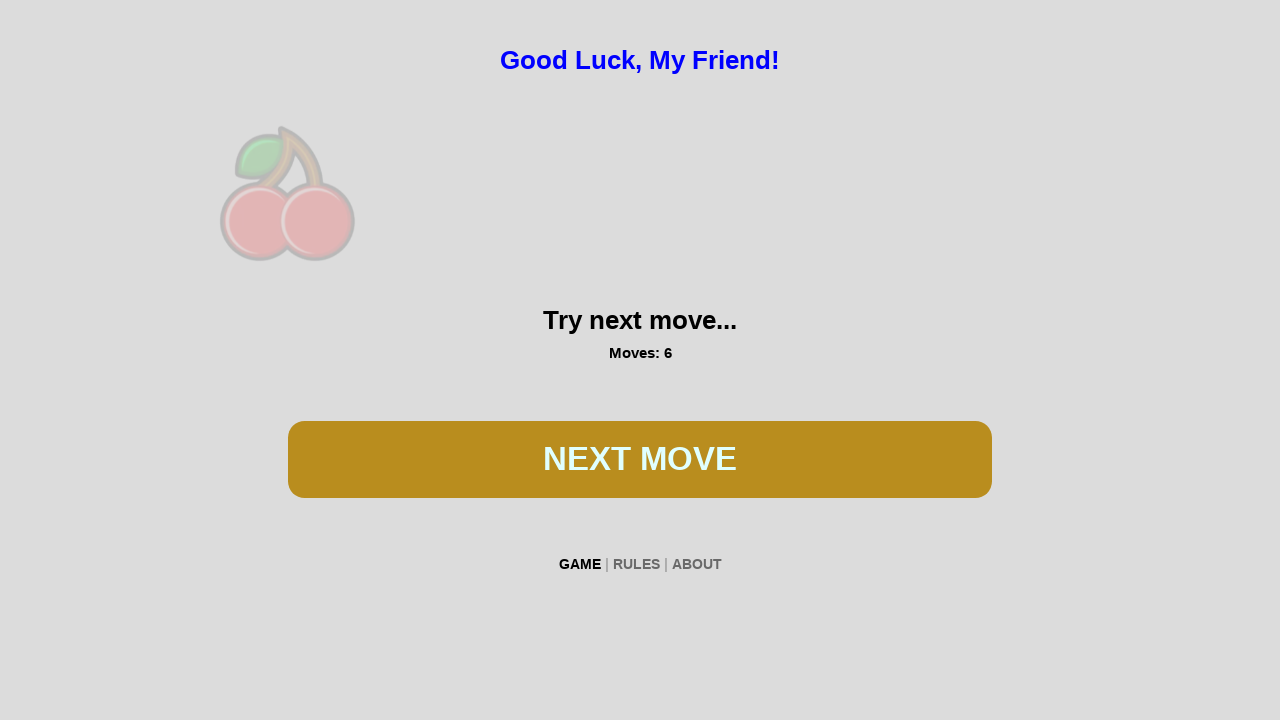

Clicked spin button during first game at (640, 459) on #btn
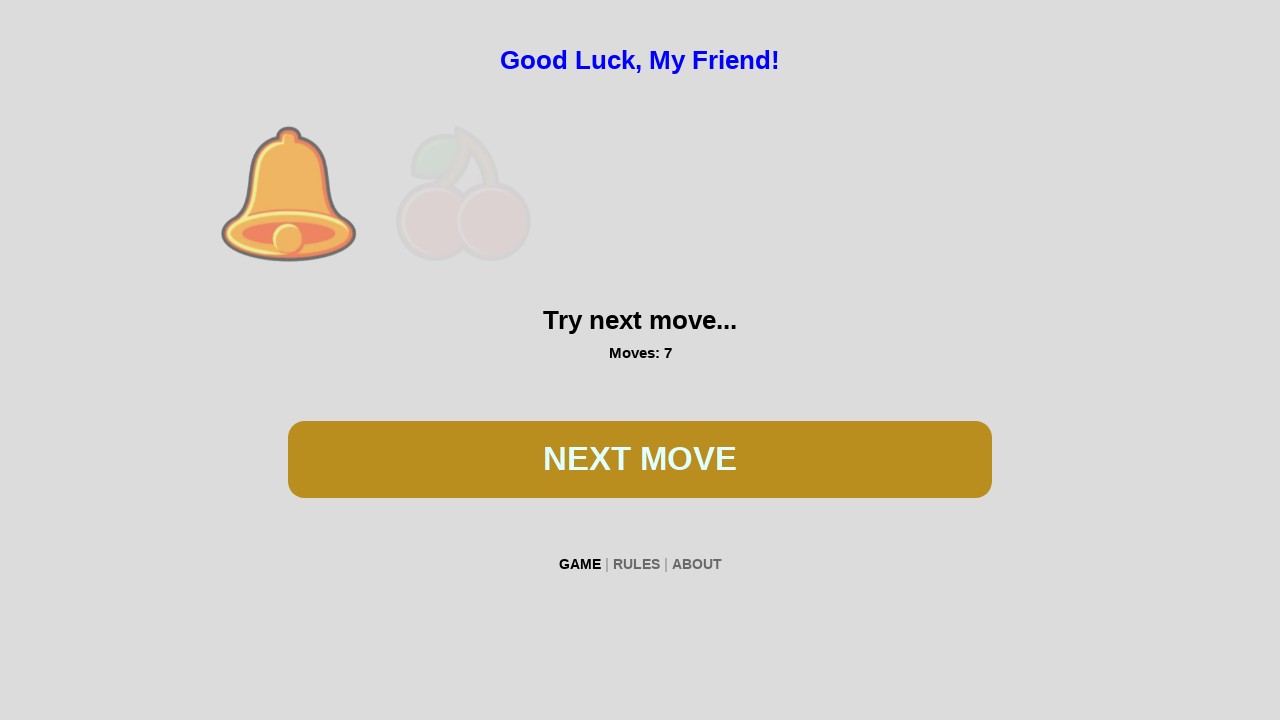

Clicked spin button during first game at (640, 459) on #btn
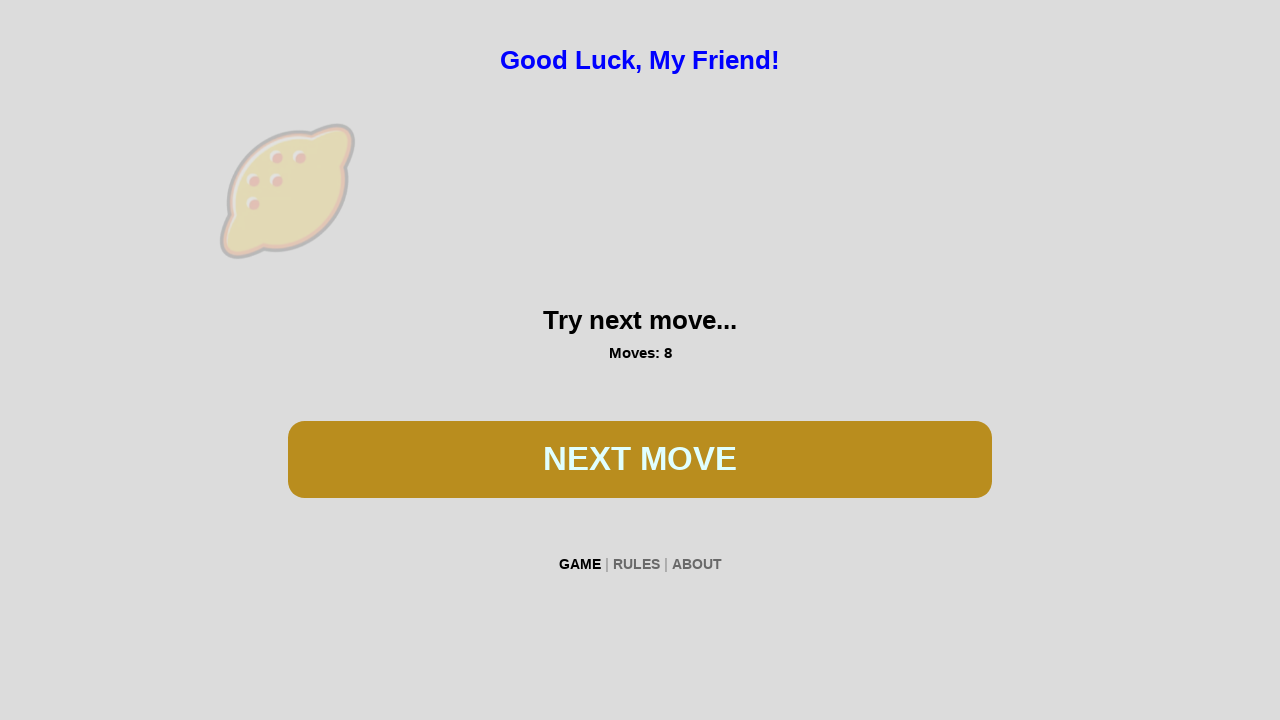

Clicked spin button during first game at (640, 459) on #btn
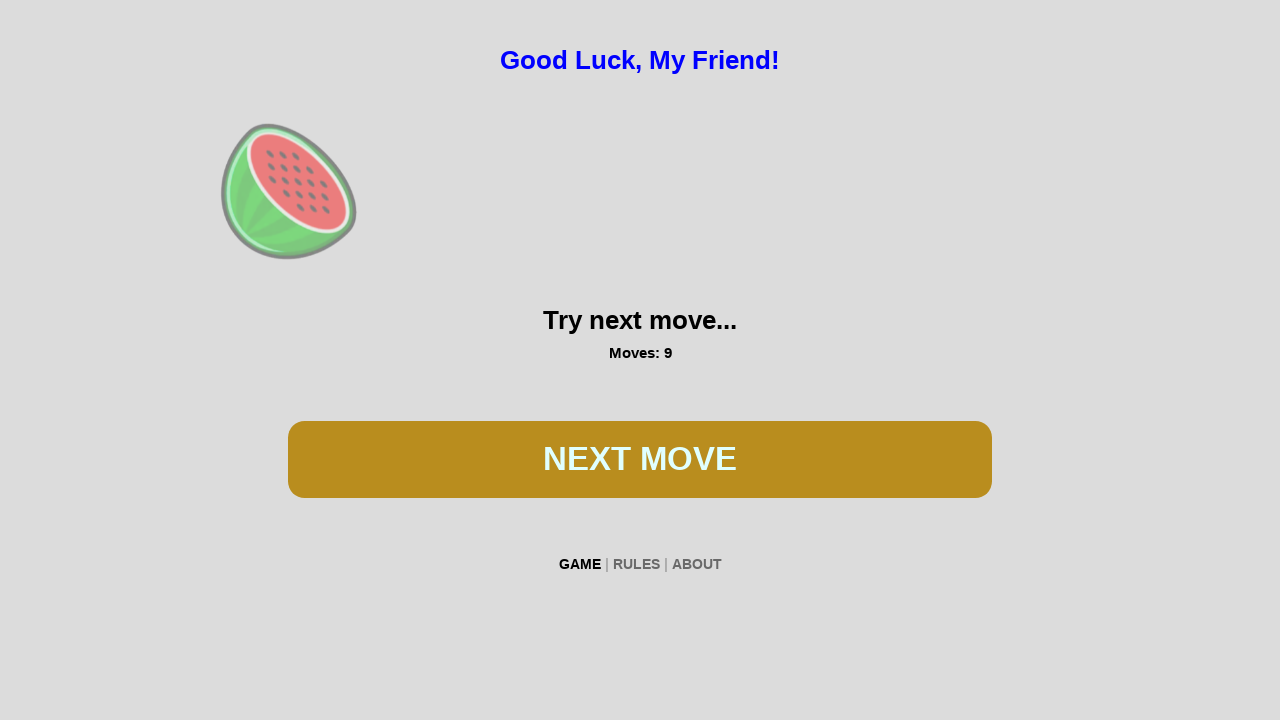

Clicked spin button during first game at (640, 459) on #btn
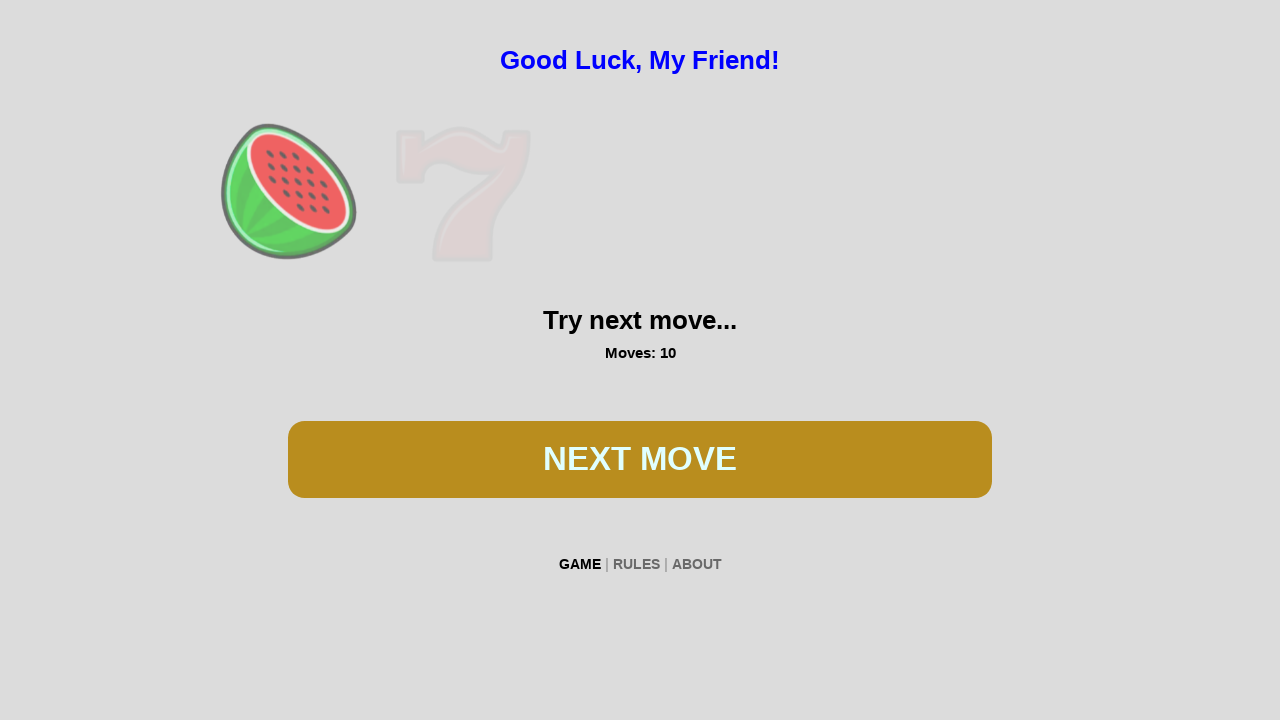

Clicked spin button during first game at (640, 459) on #btn
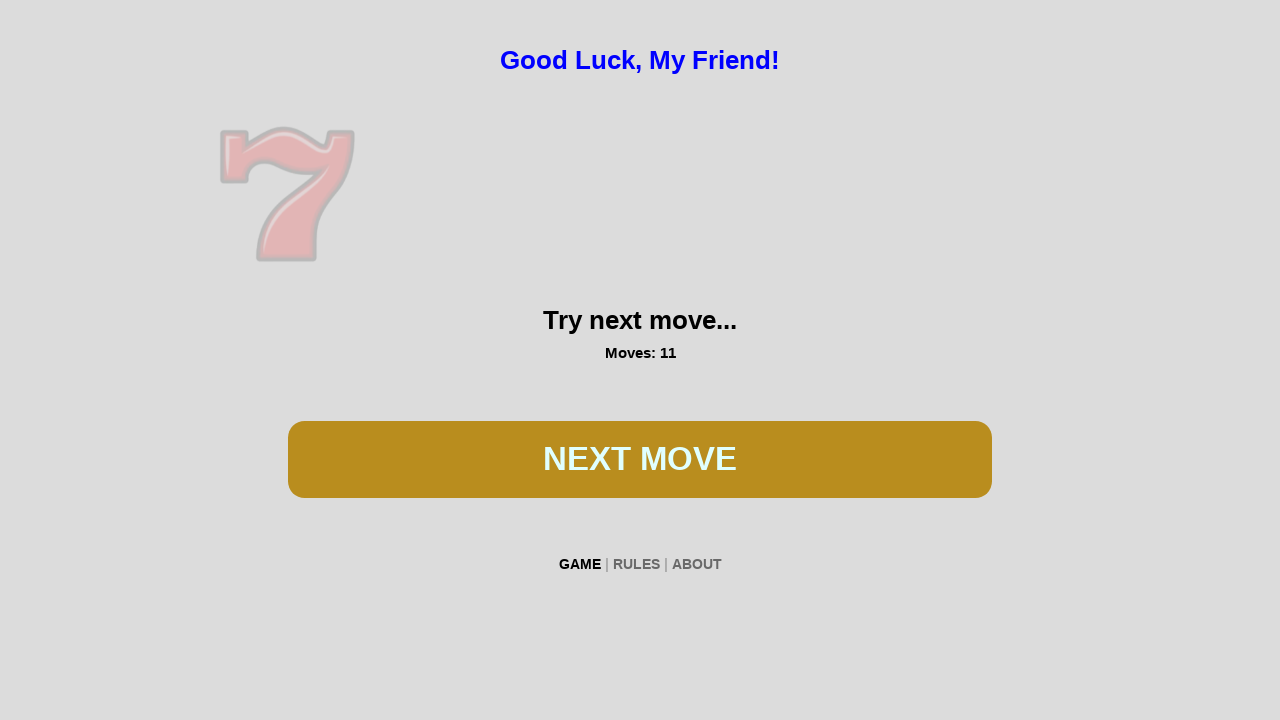

Clicked spin button during first game at (640, 459) on #btn
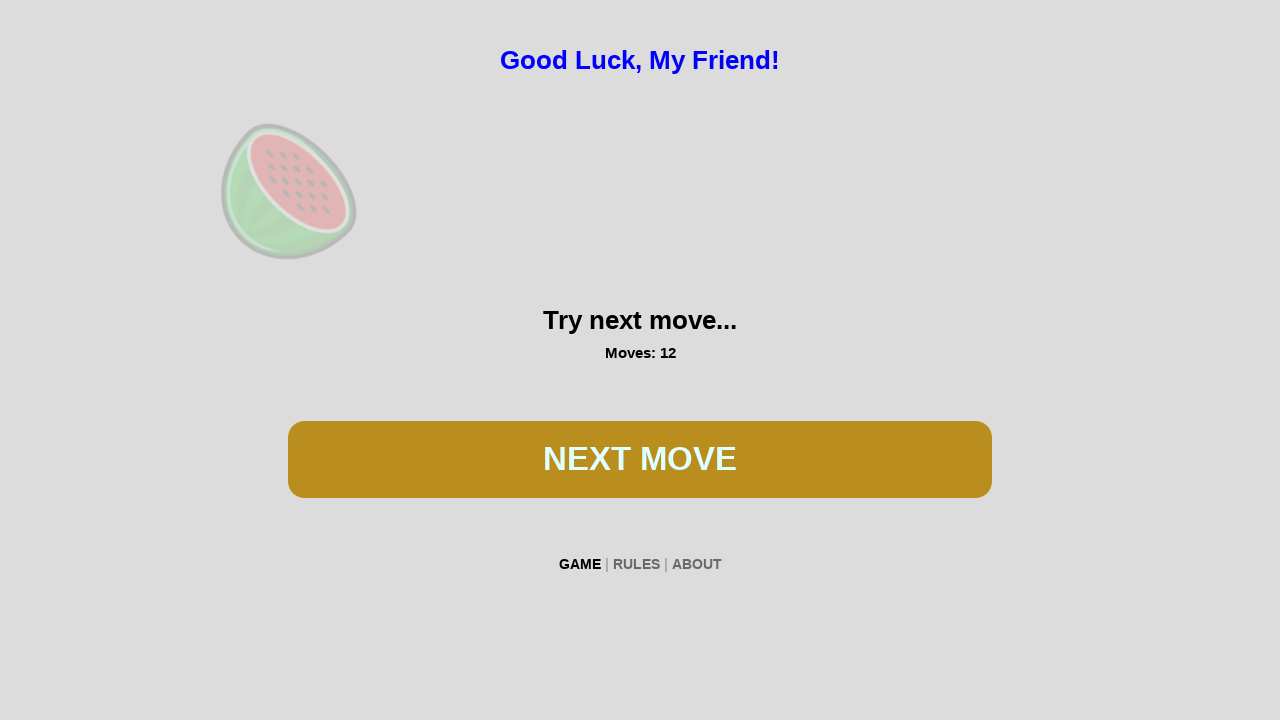

Clicked spin button during first game at (640, 459) on #btn
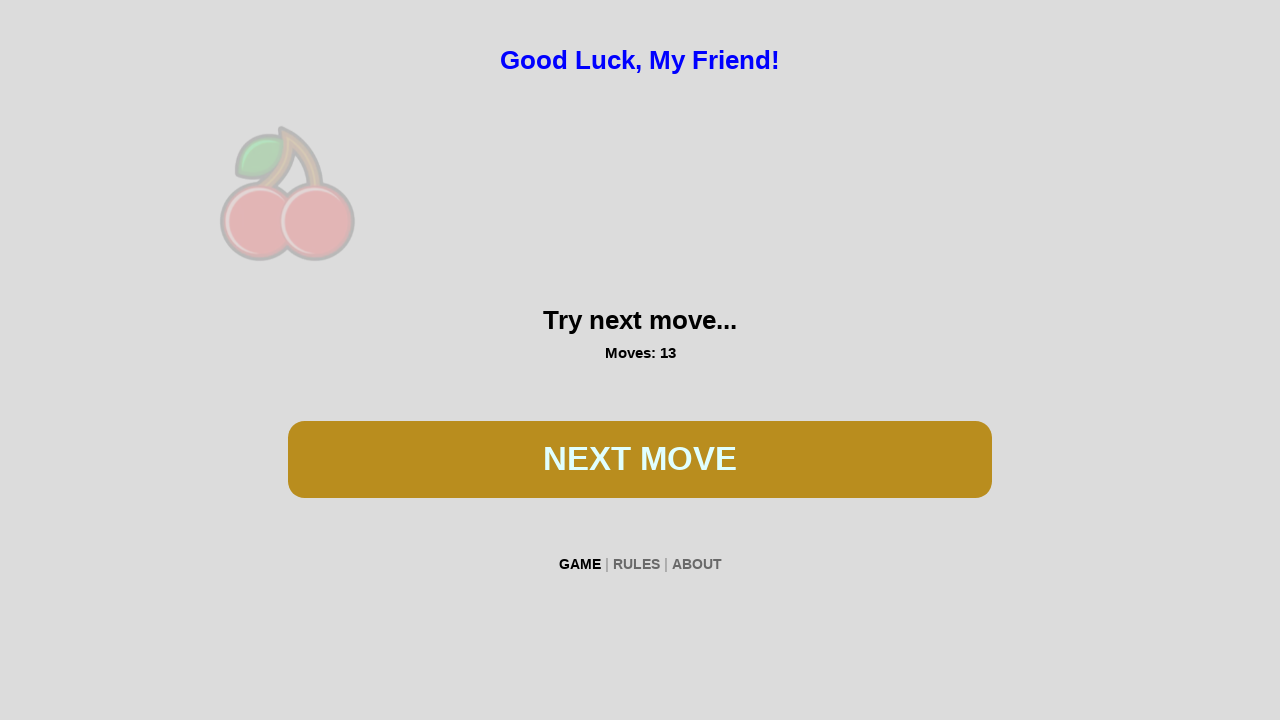

Clicked spin button during first game at (640, 459) on #btn
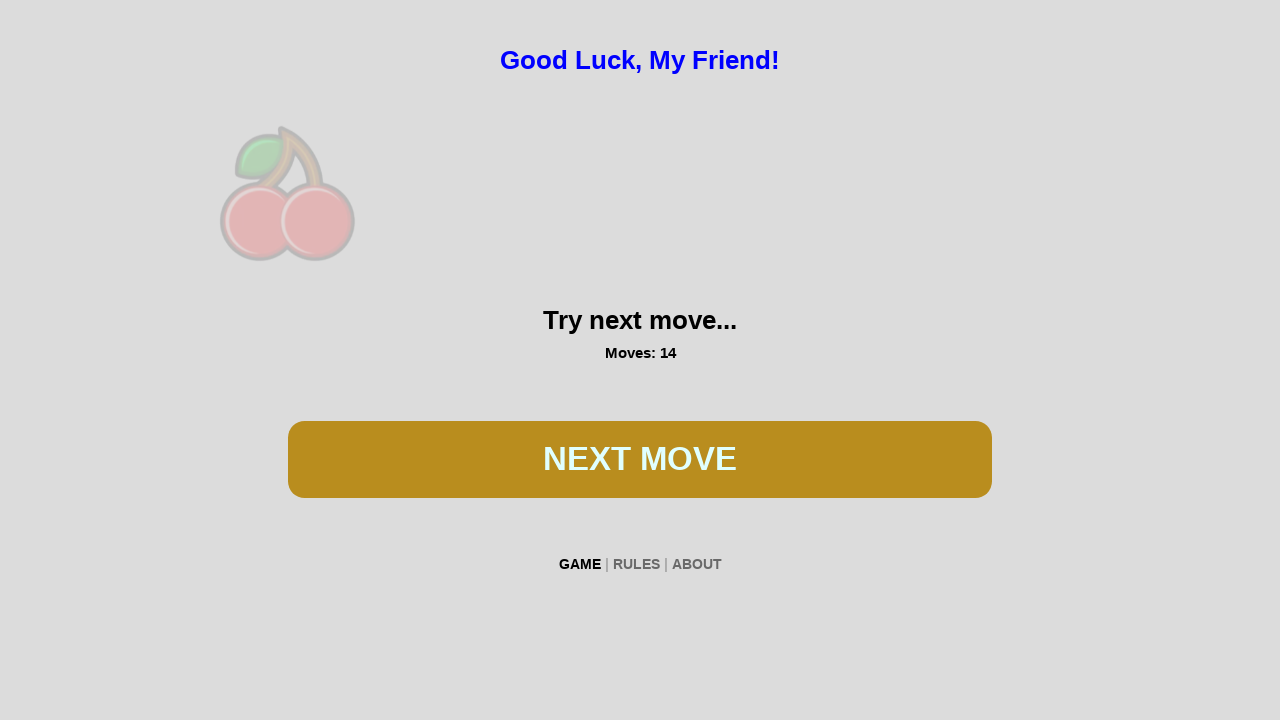

Clicked spin button during first game at (640, 459) on #btn
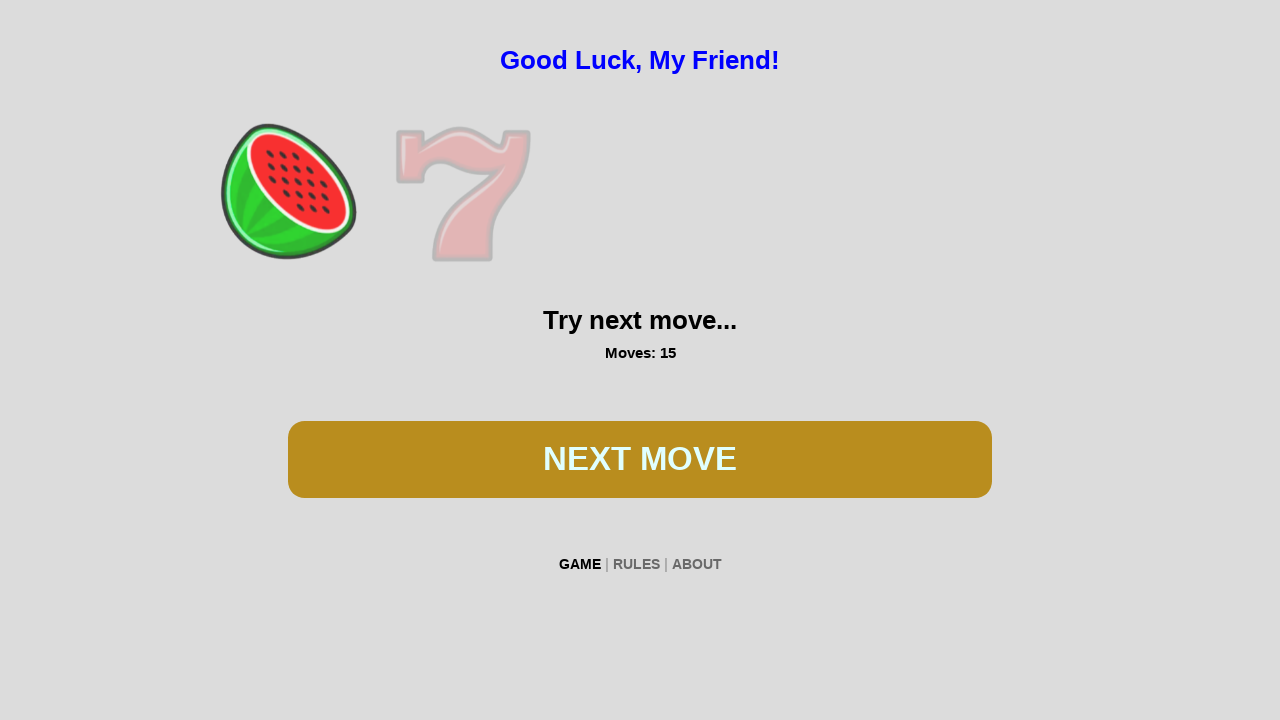

Clicked spin button during first game at (640, 459) on #btn
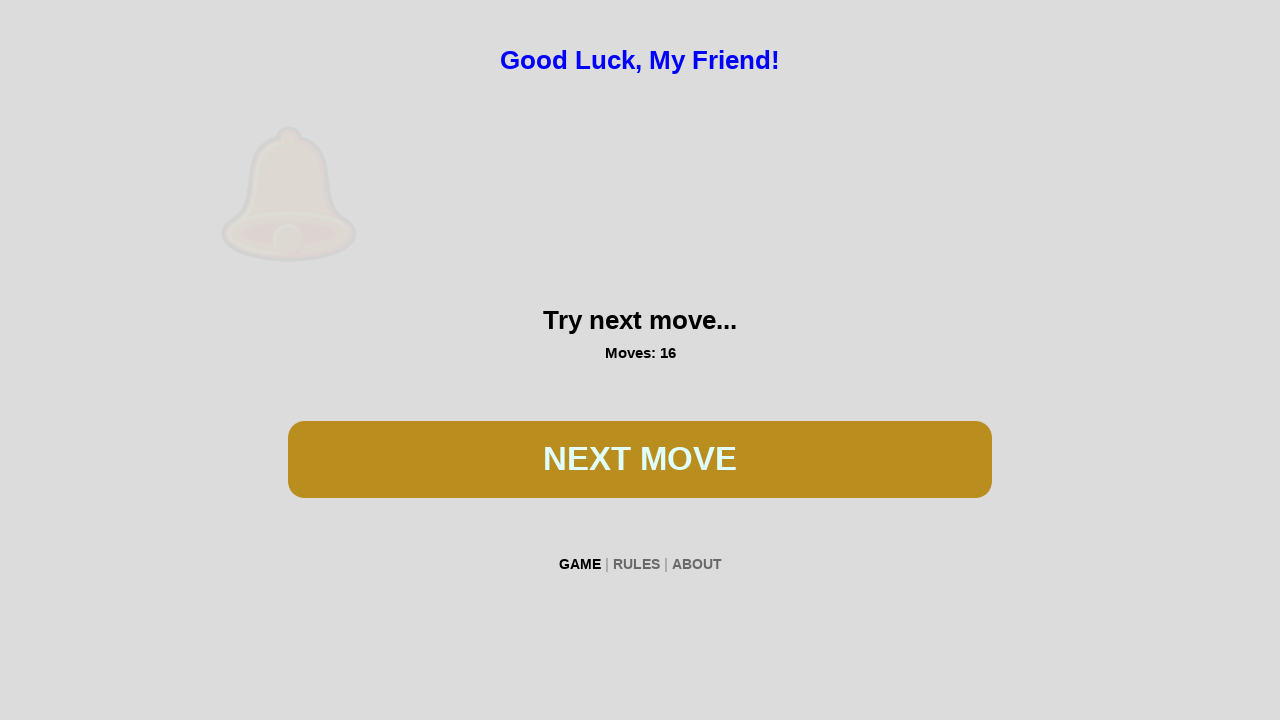

Clicked spin button during first game at (640, 459) on #btn
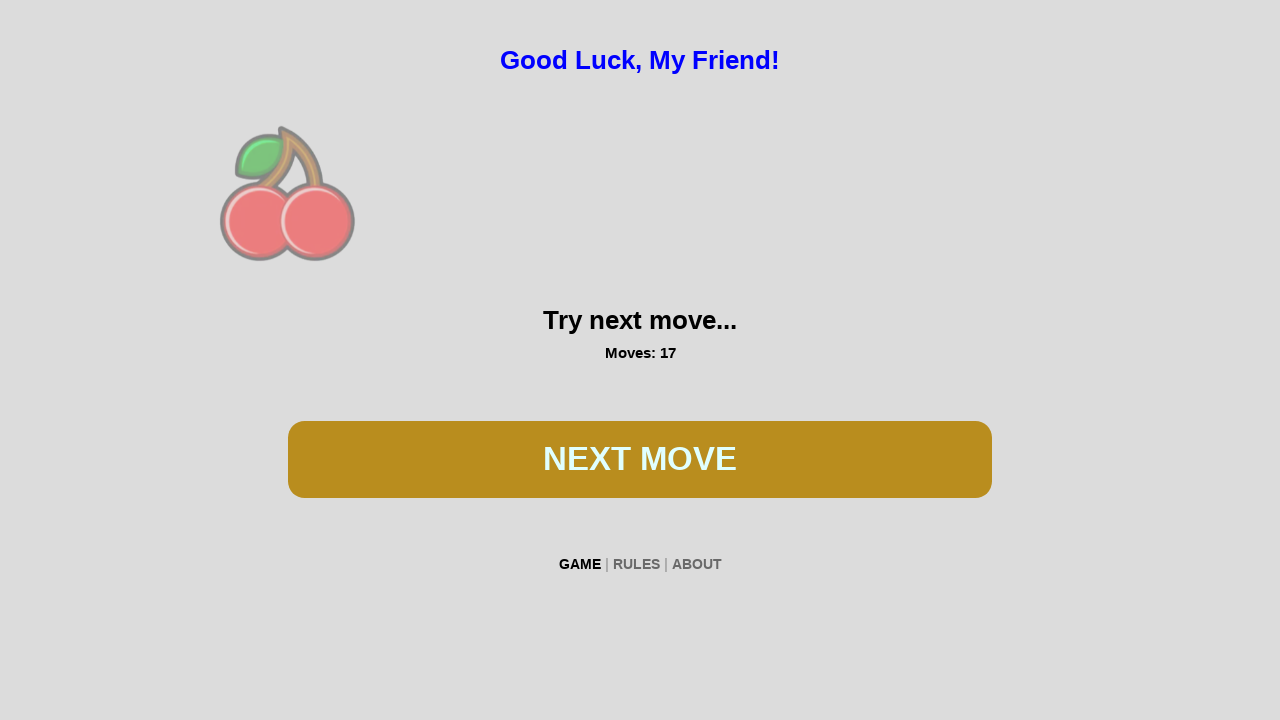

Clicked spin button during first game at (640, 459) on #btn
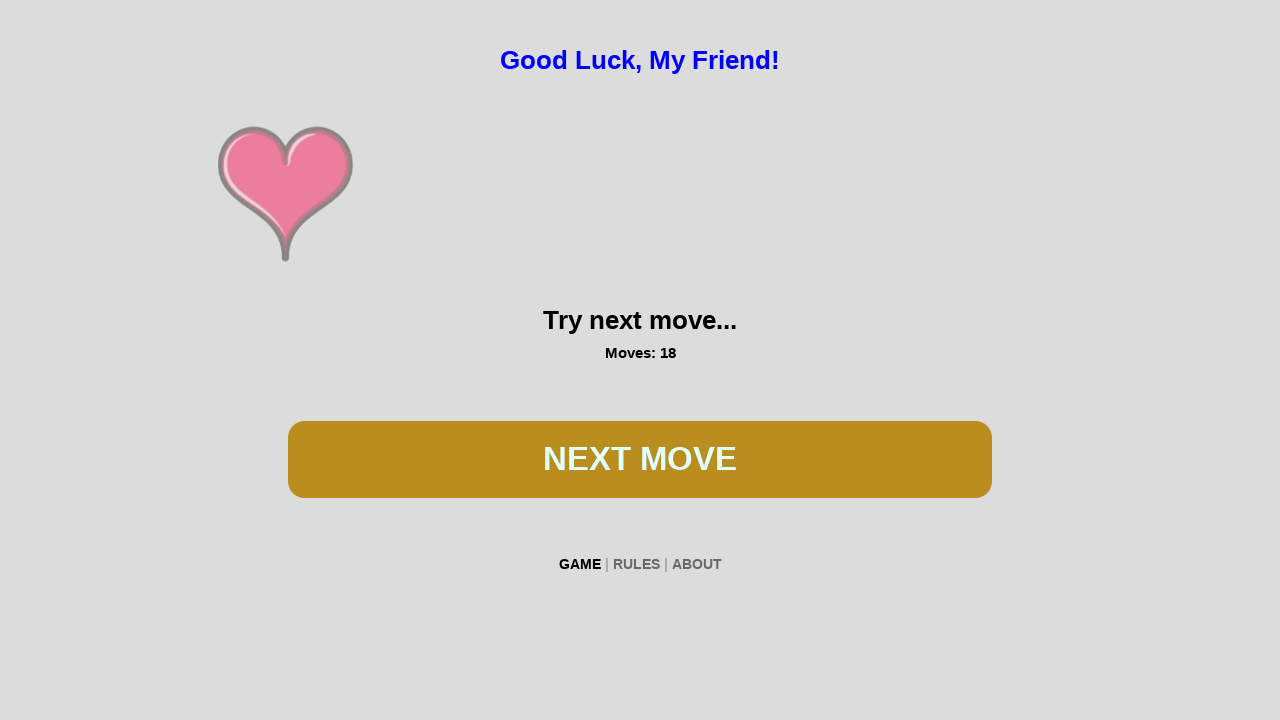

Clicked spin button during first game at (640, 459) on #btn
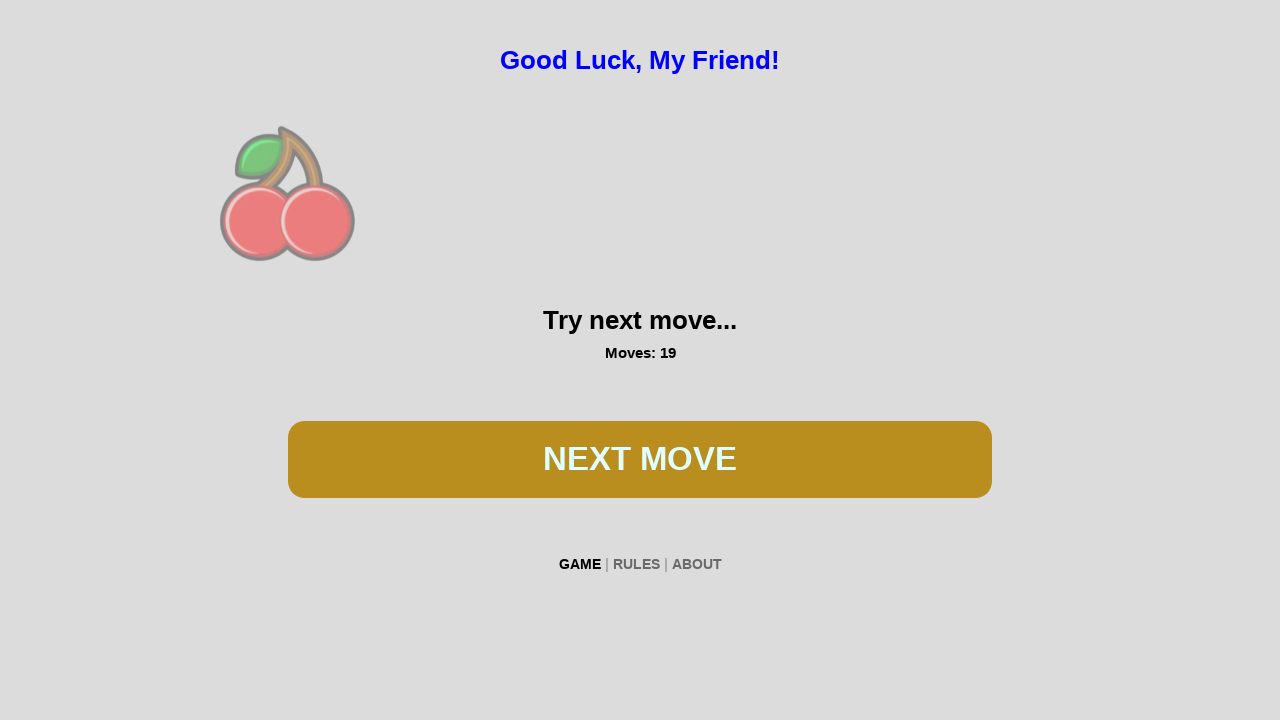

Clicked spin button during first game at (640, 459) on #btn
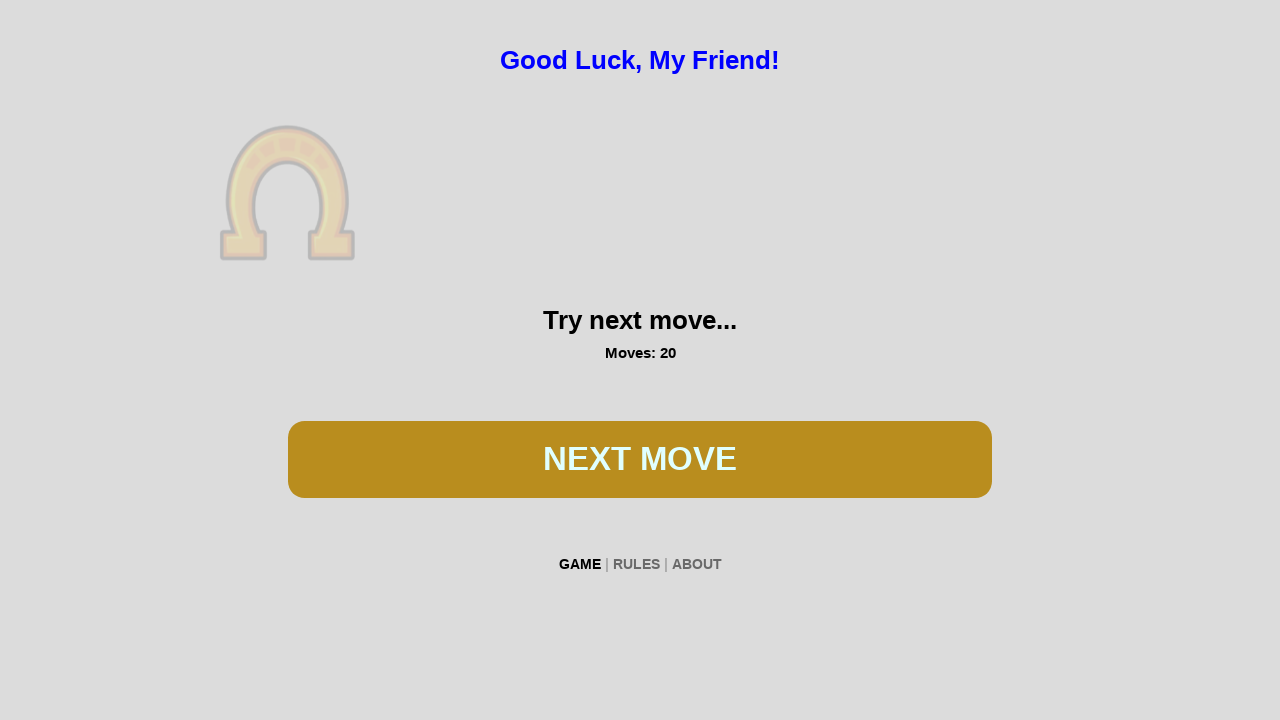

Clicked spin button during first game at (640, 459) on #btn
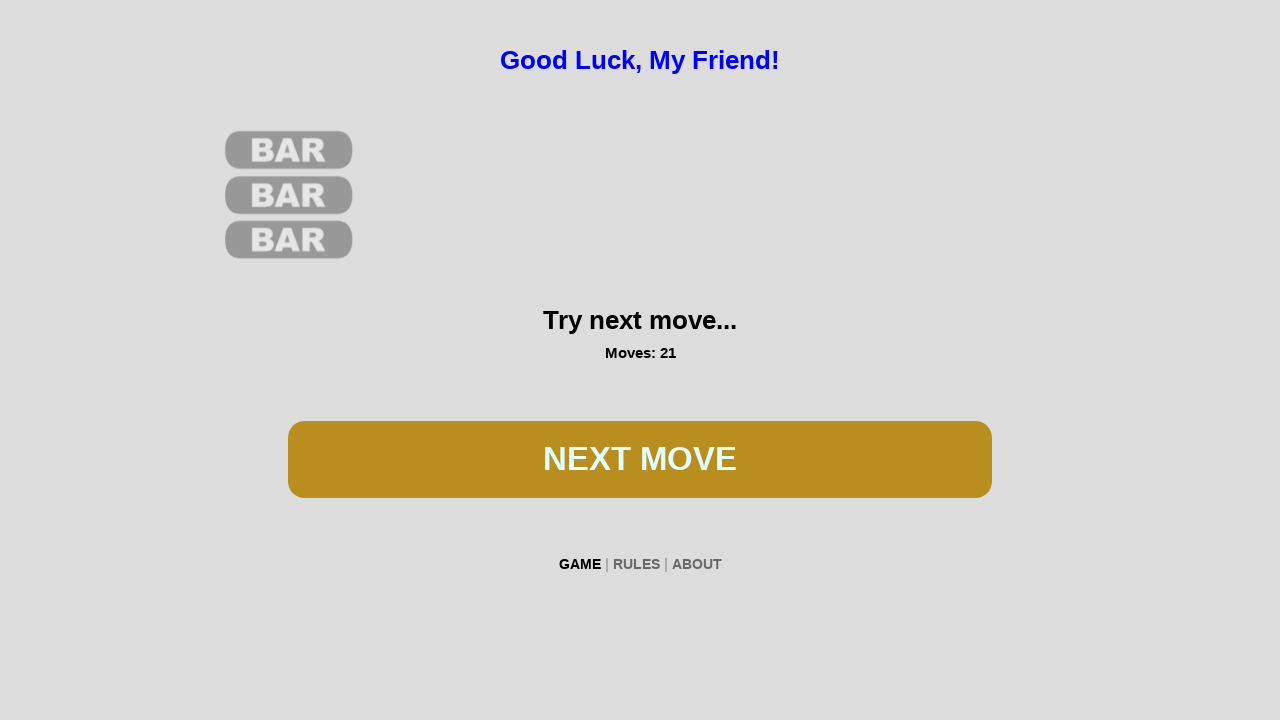

Clicked spin button during first game at (640, 459) on #btn
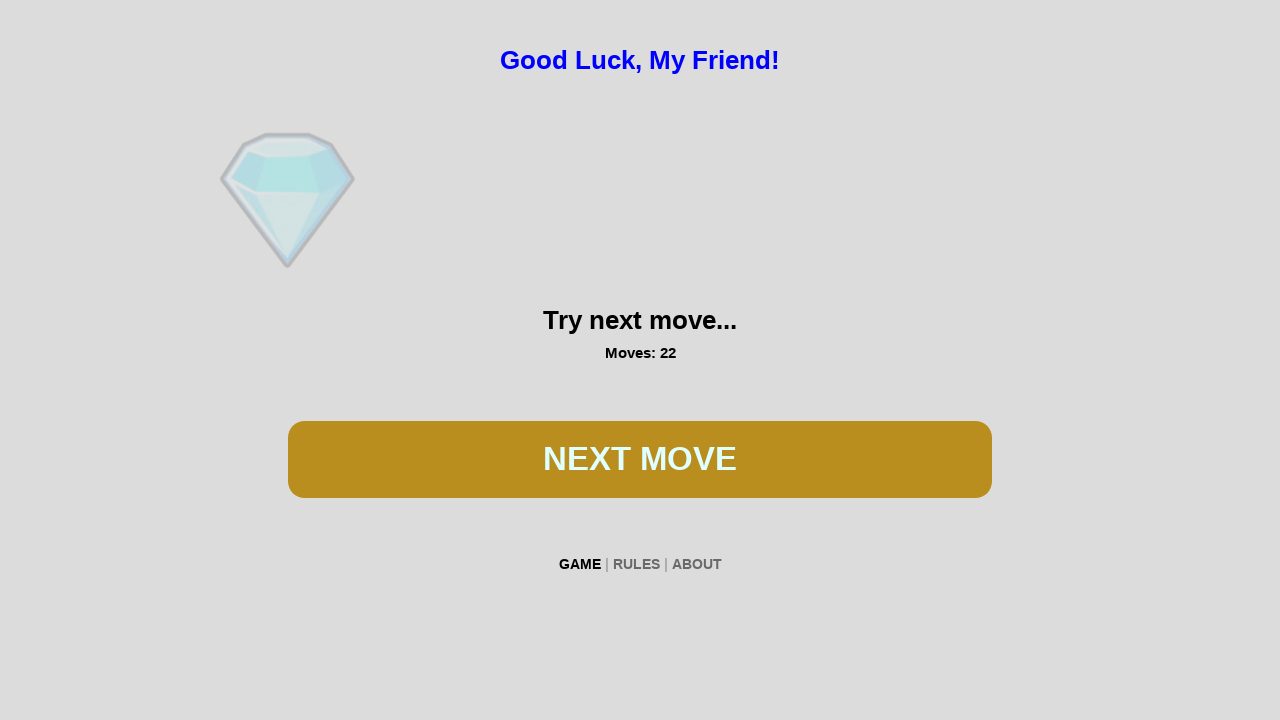

Clicked spin button during first game at (640, 459) on #btn
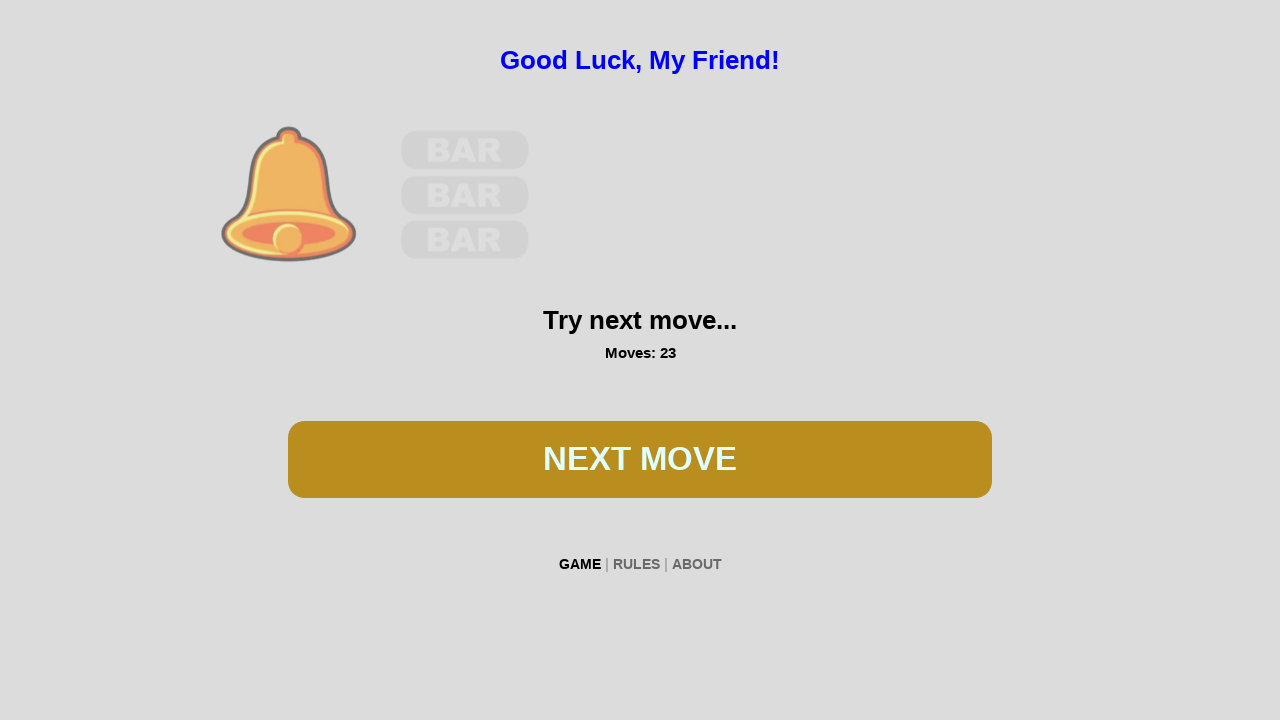

Clicked spin button during first game at (640, 459) on #btn
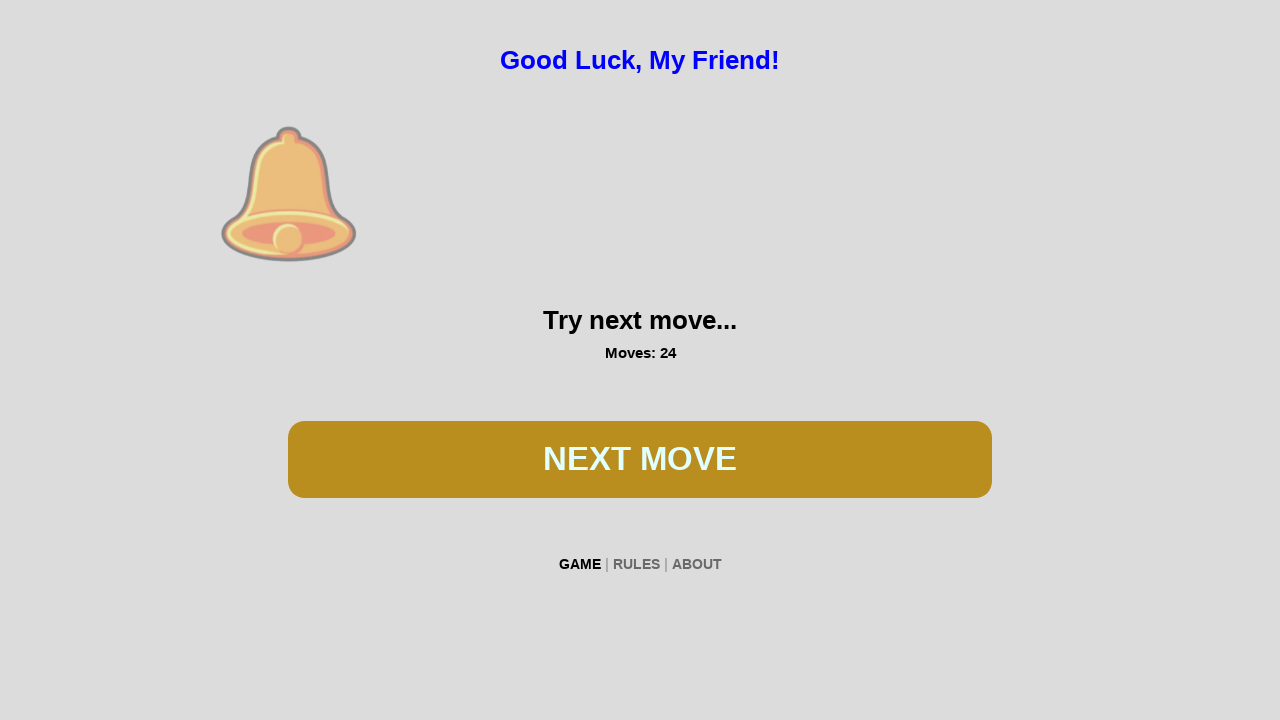

Clicked spin button during first game at (640, 459) on #btn
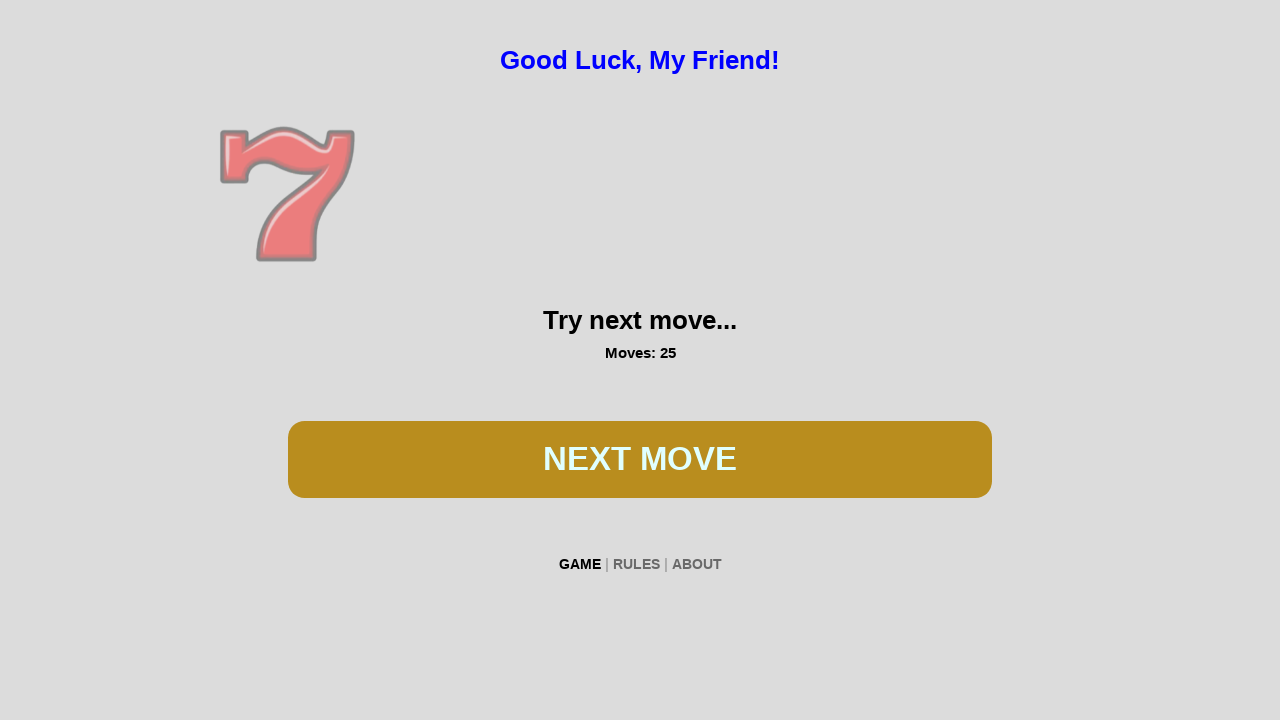

Clicked spin button during first game at (640, 459) on #btn
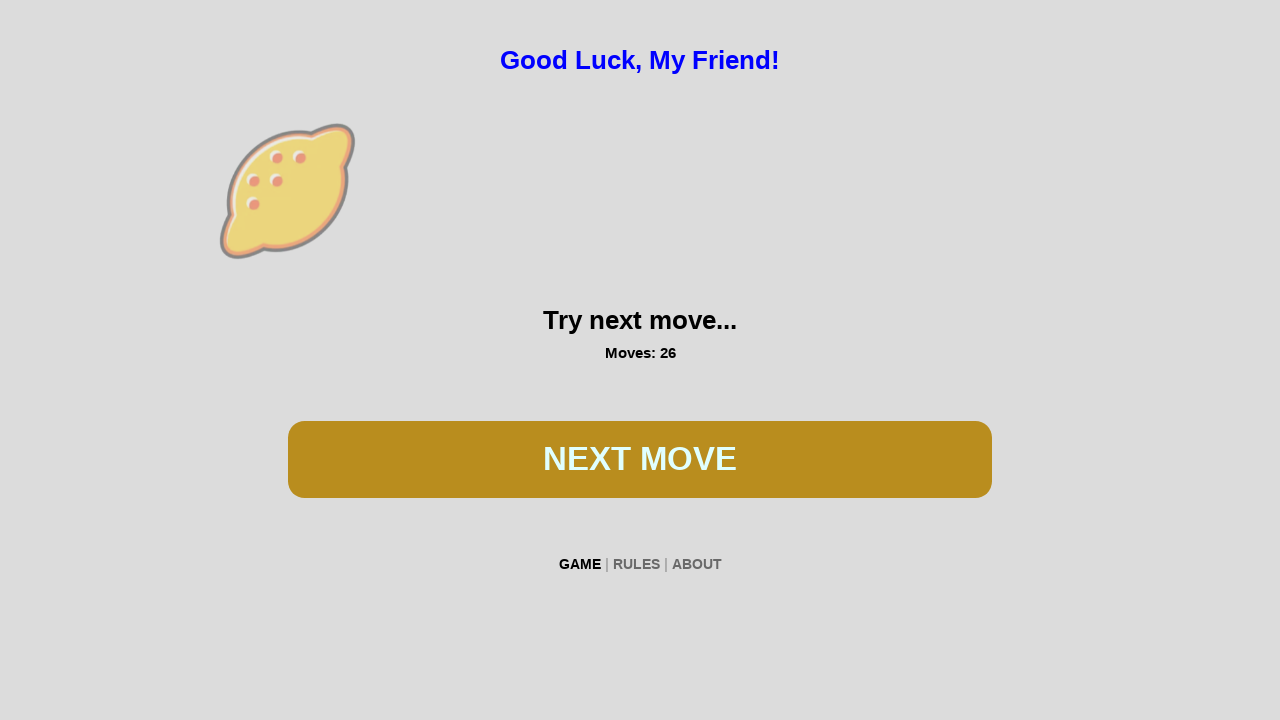

Clicked spin button during first game at (640, 459) on #btn
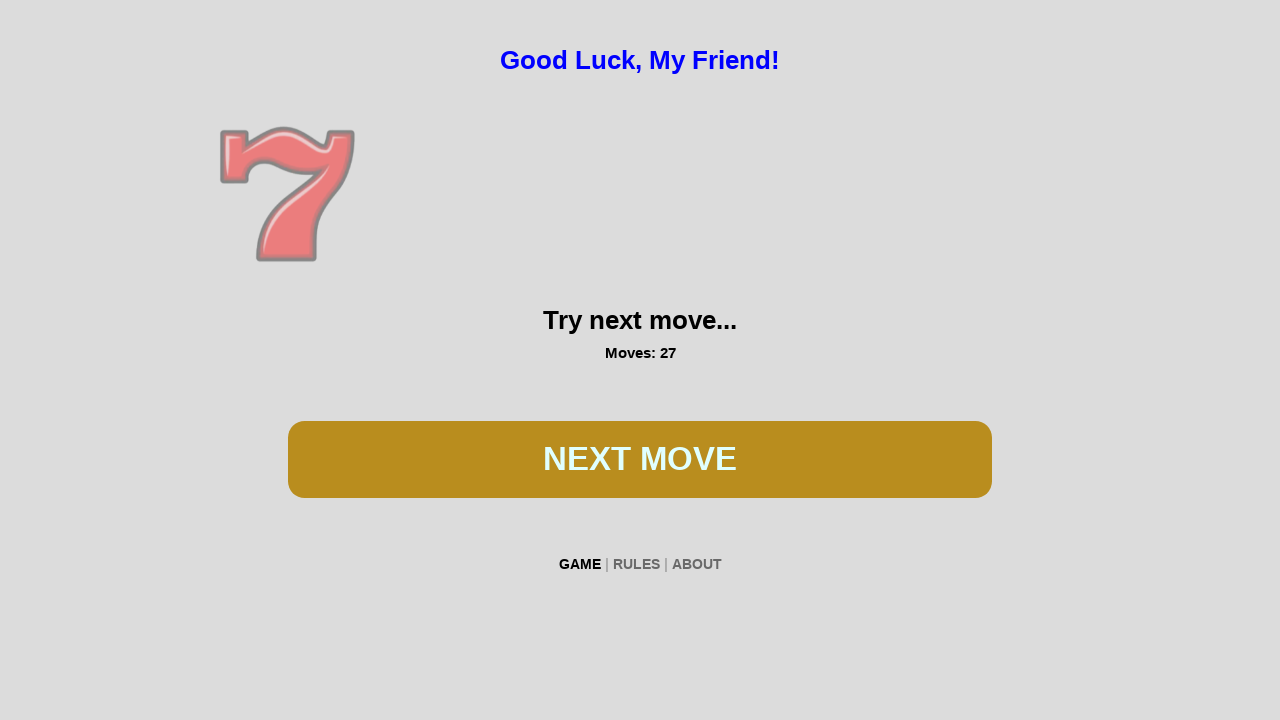

Clicked spin button during first game at (640, 459) on #btn
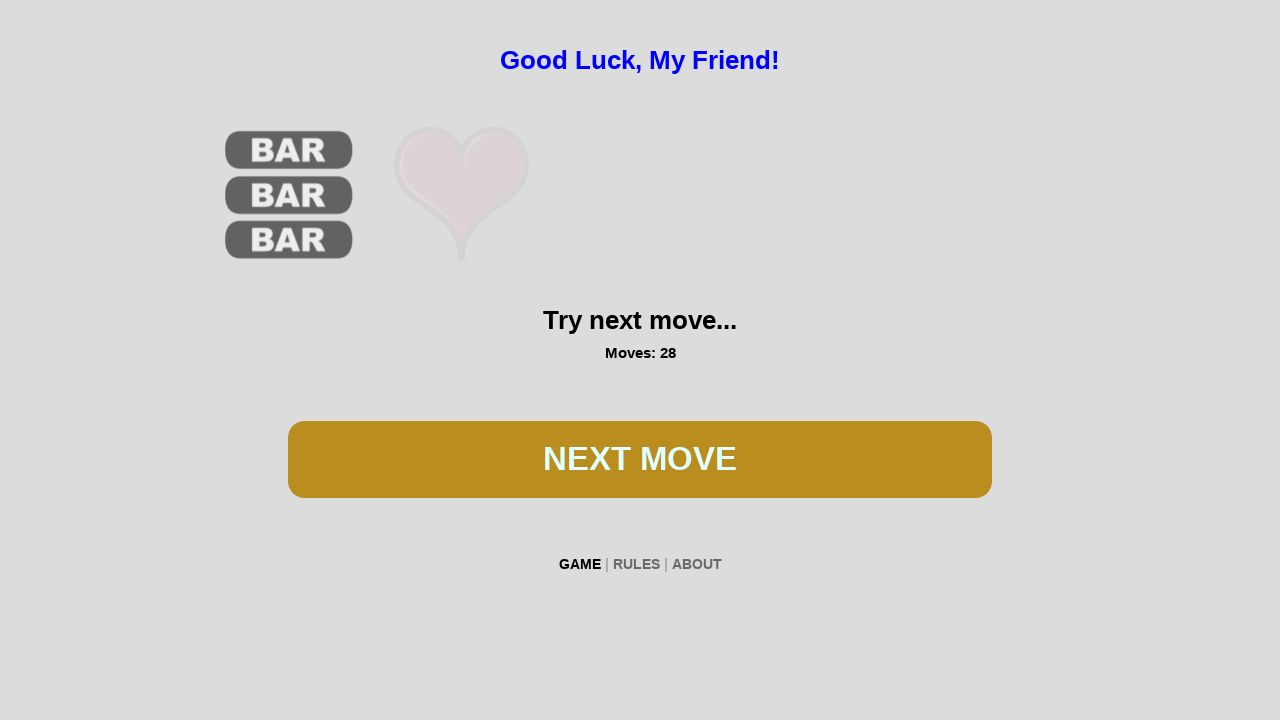

Clicked spin button during first game at (640, 459) on #btn
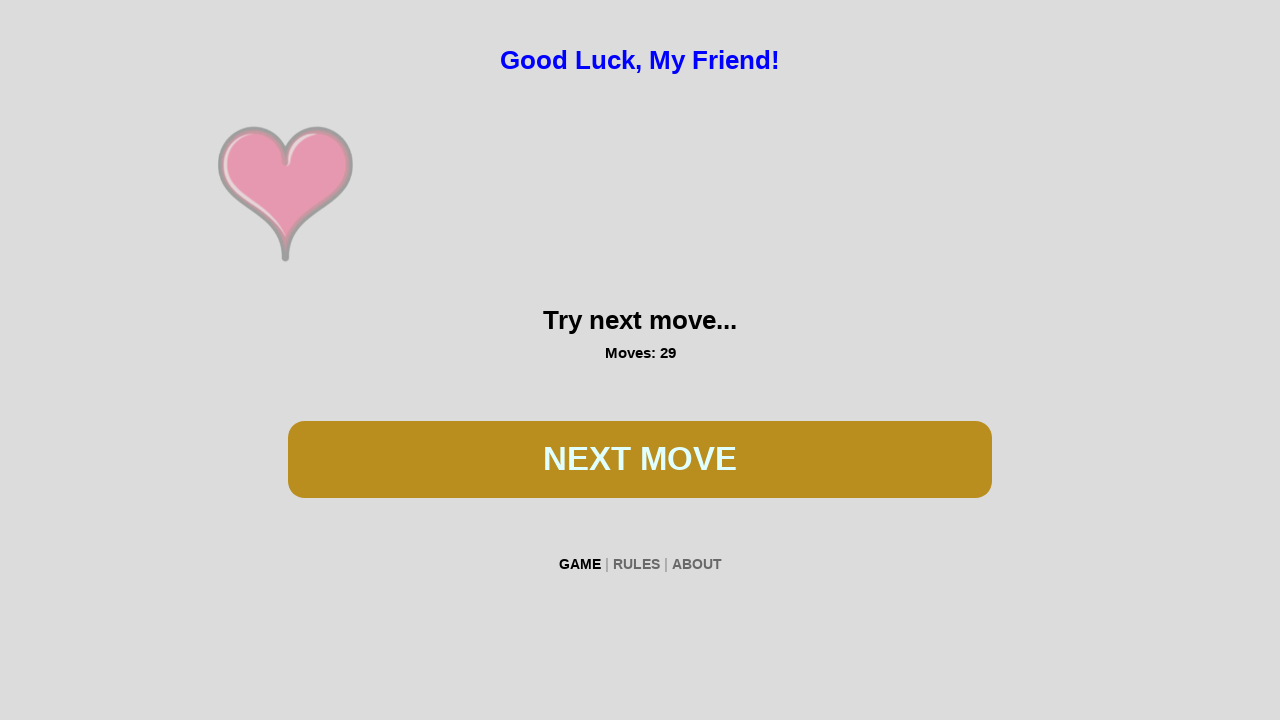

Clicked spin button during first game at (640, 459) on #btn
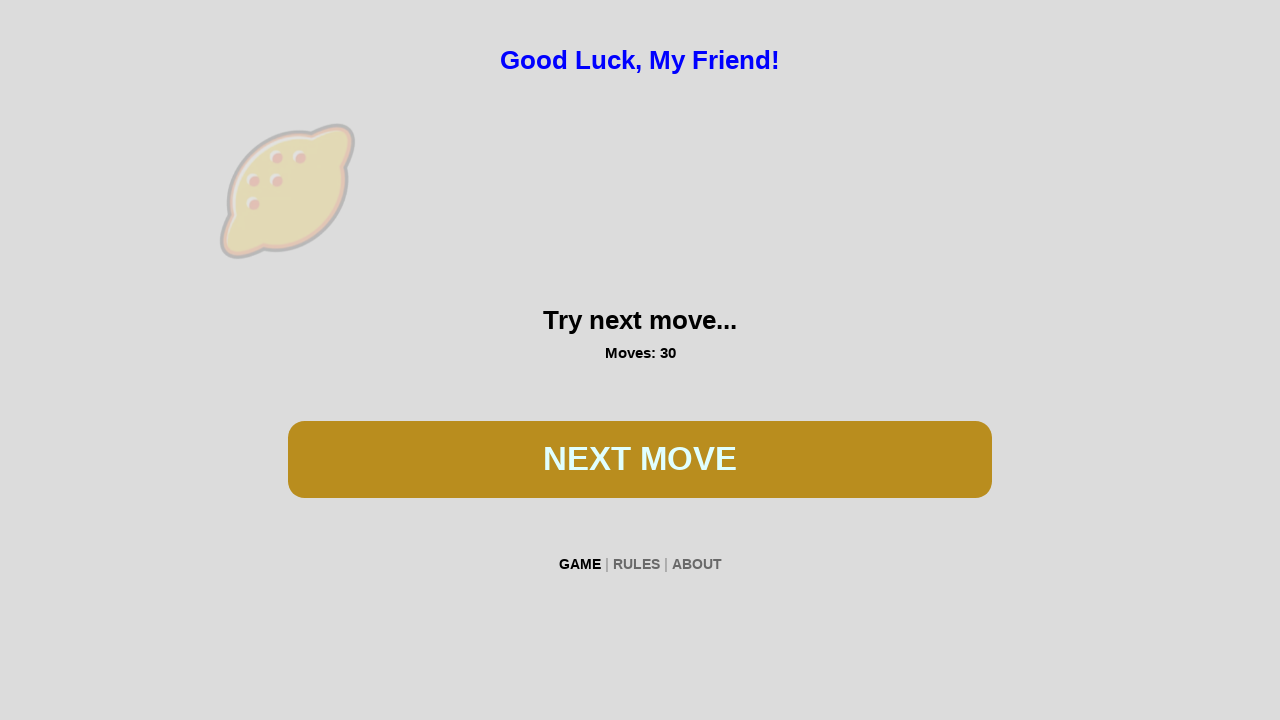

Clicked spin button during first game at (640, 459) on #btn
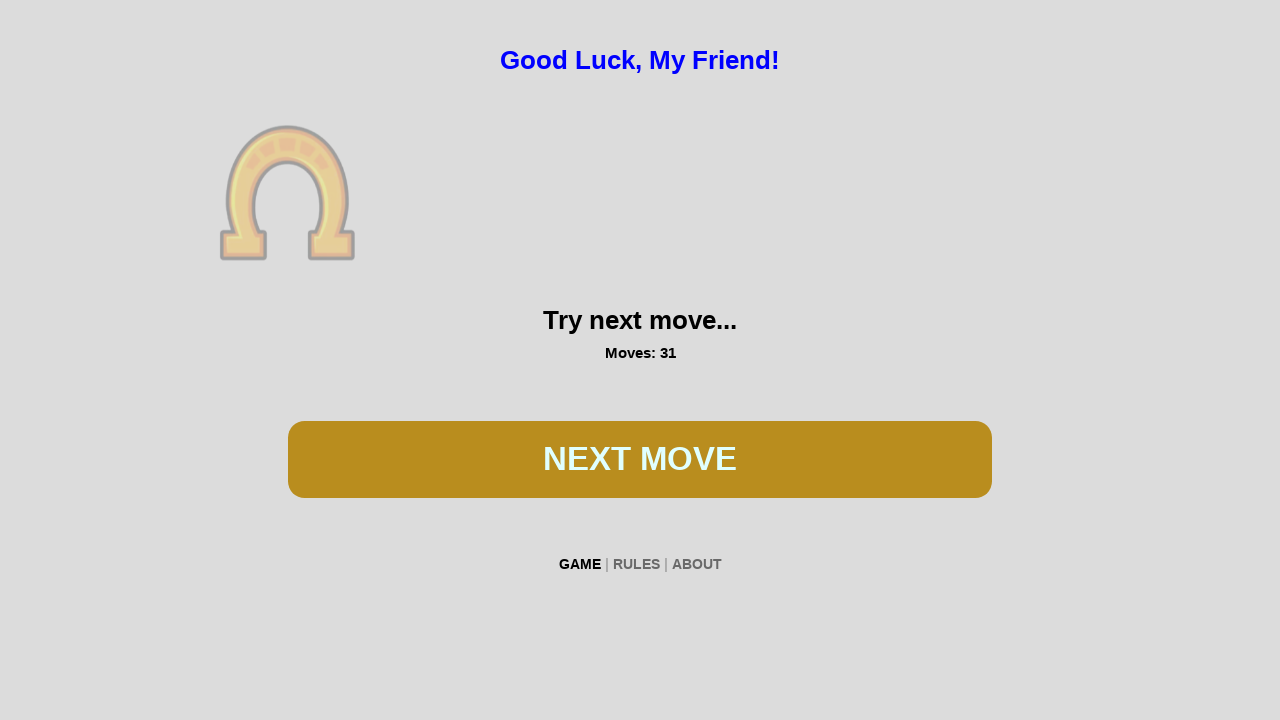

Clicked spin button during first game at (640, 459) on #btn
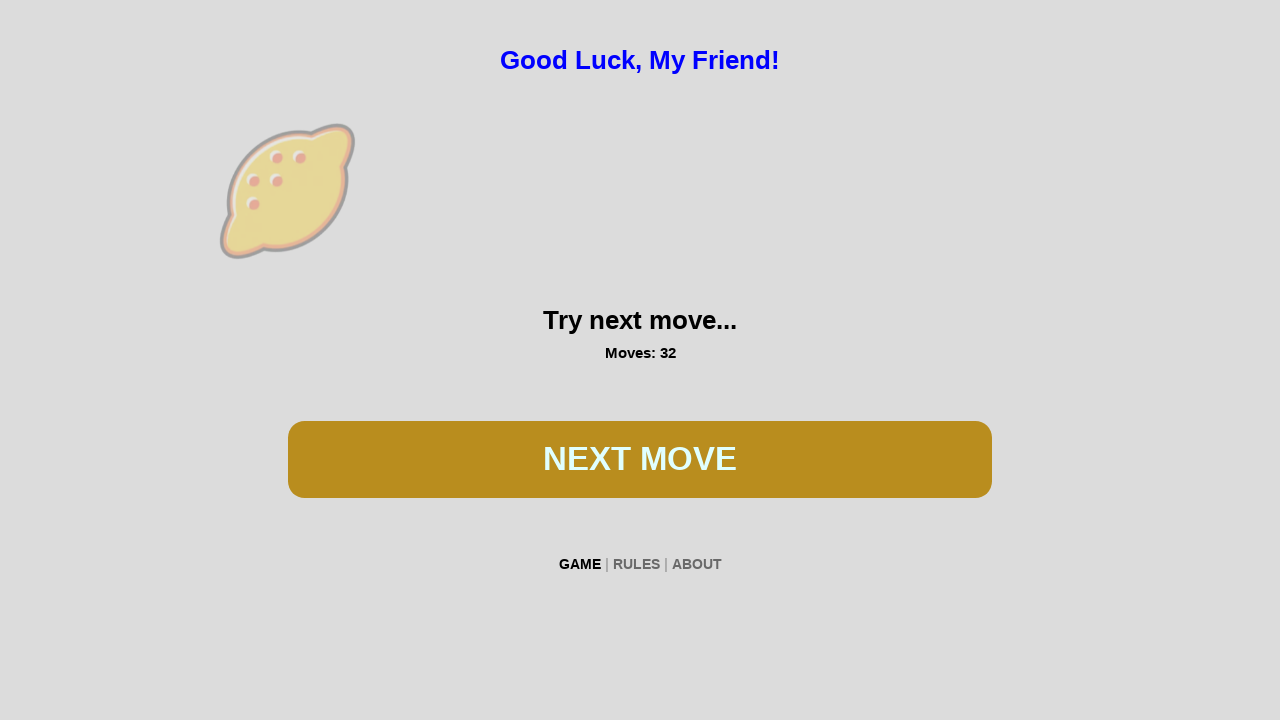

Clicked spin button during first game at (640, 459) on #btn
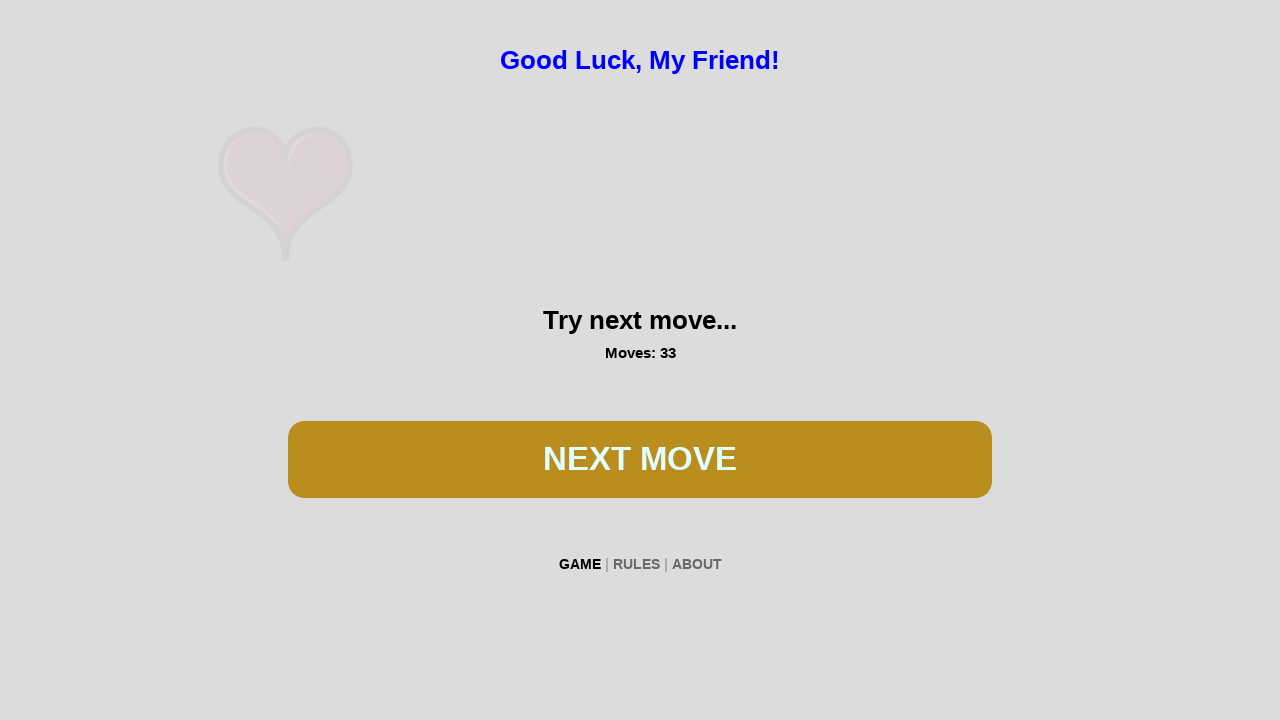

Clicked spin button during first game at (640, 459) on #btn
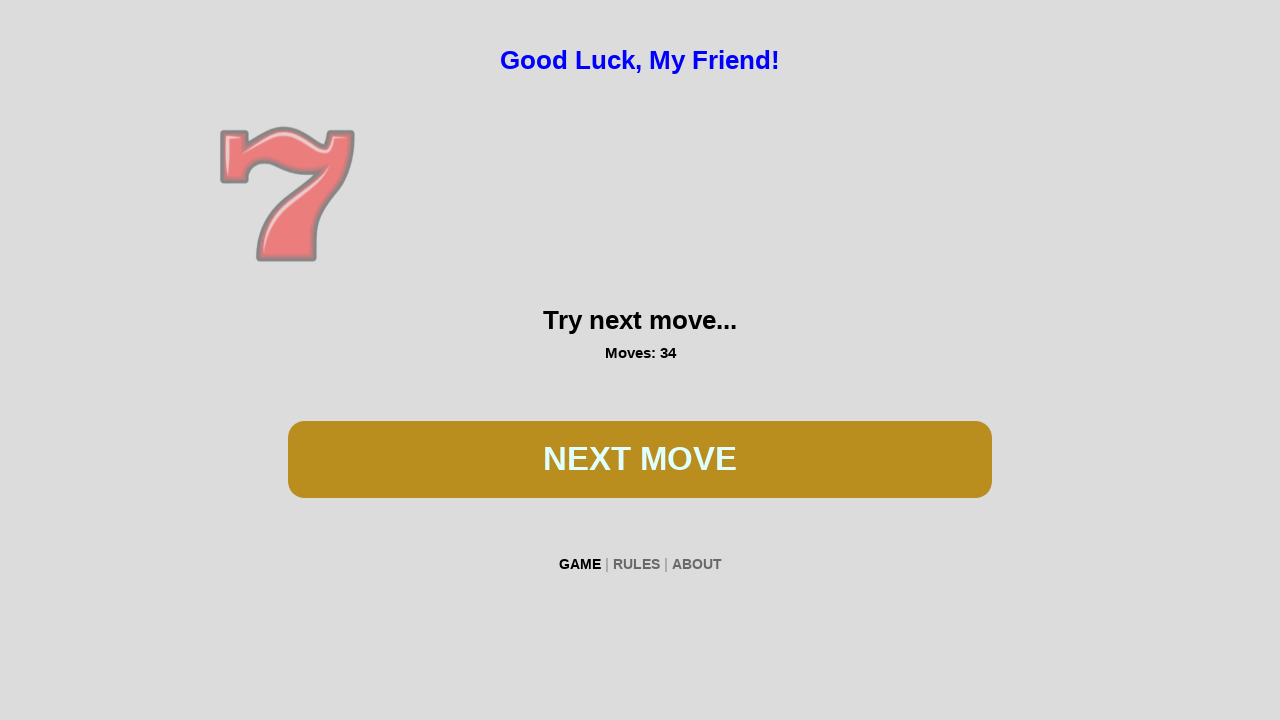

Clicked spin button during first game at (640, 459) on #btn
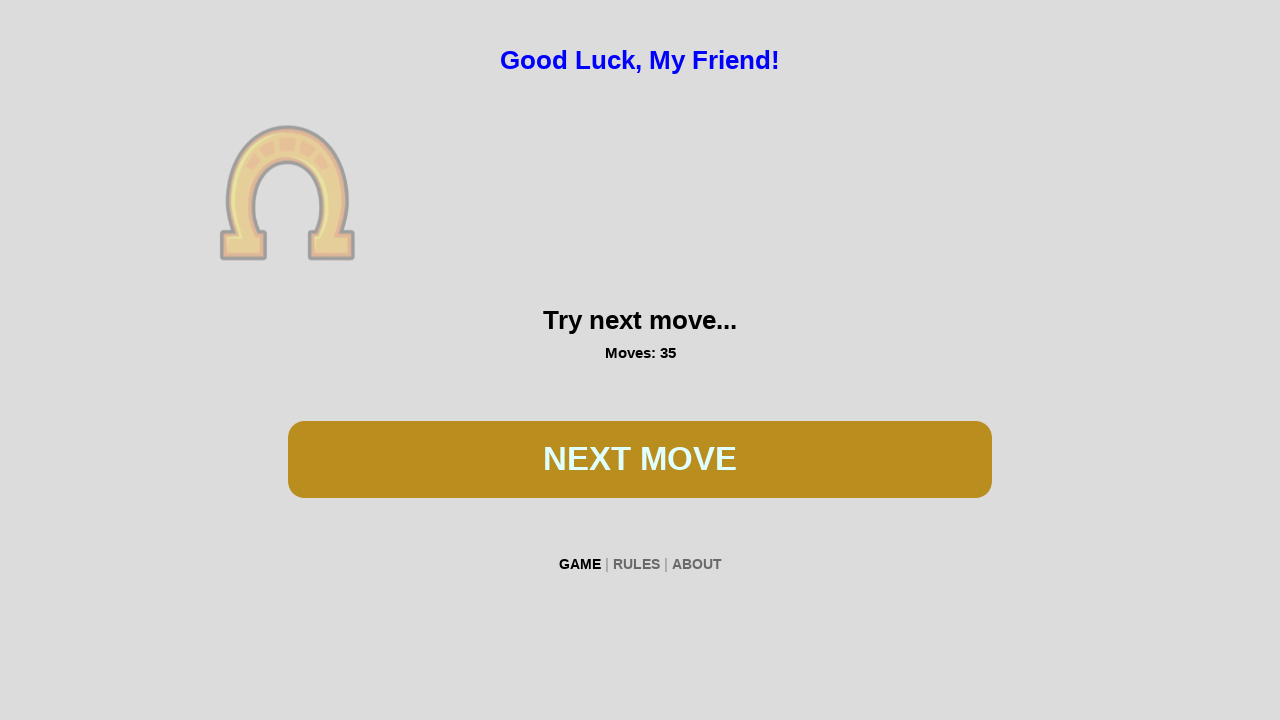

Clicked spin button during first game at (640, 459) on #btn
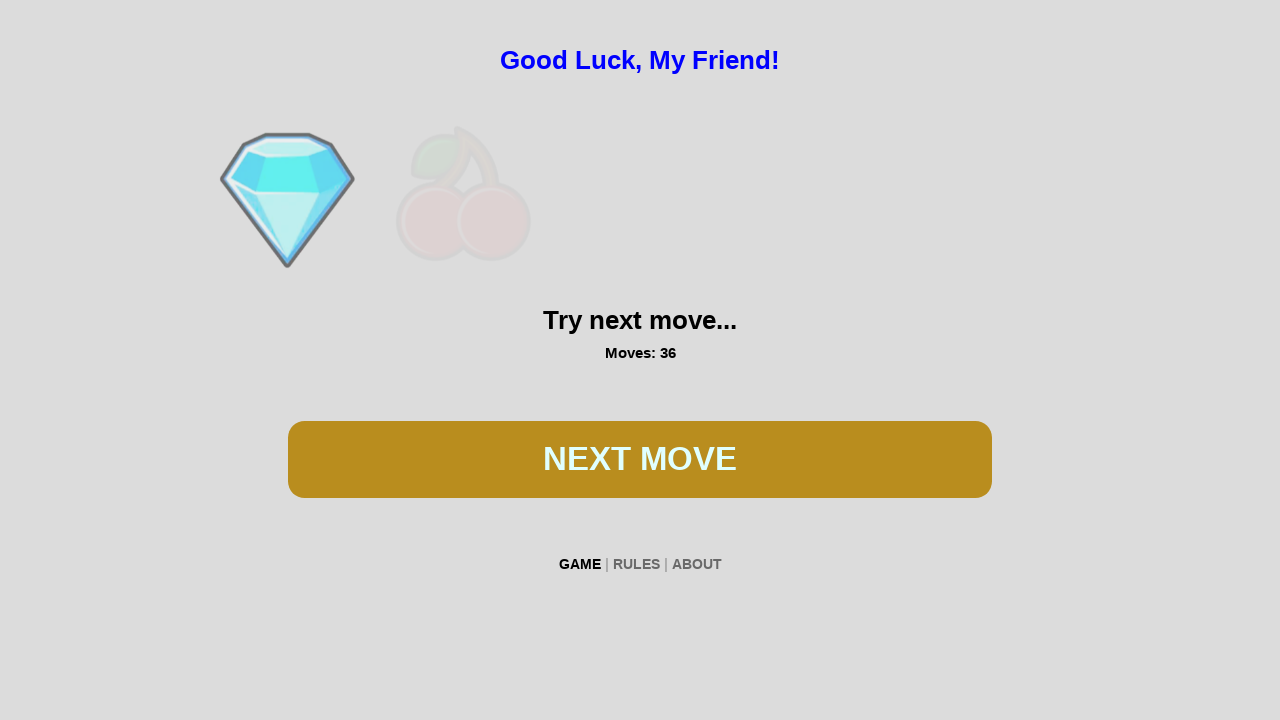

Clicked spin button during first game at (640, 459) on #btn
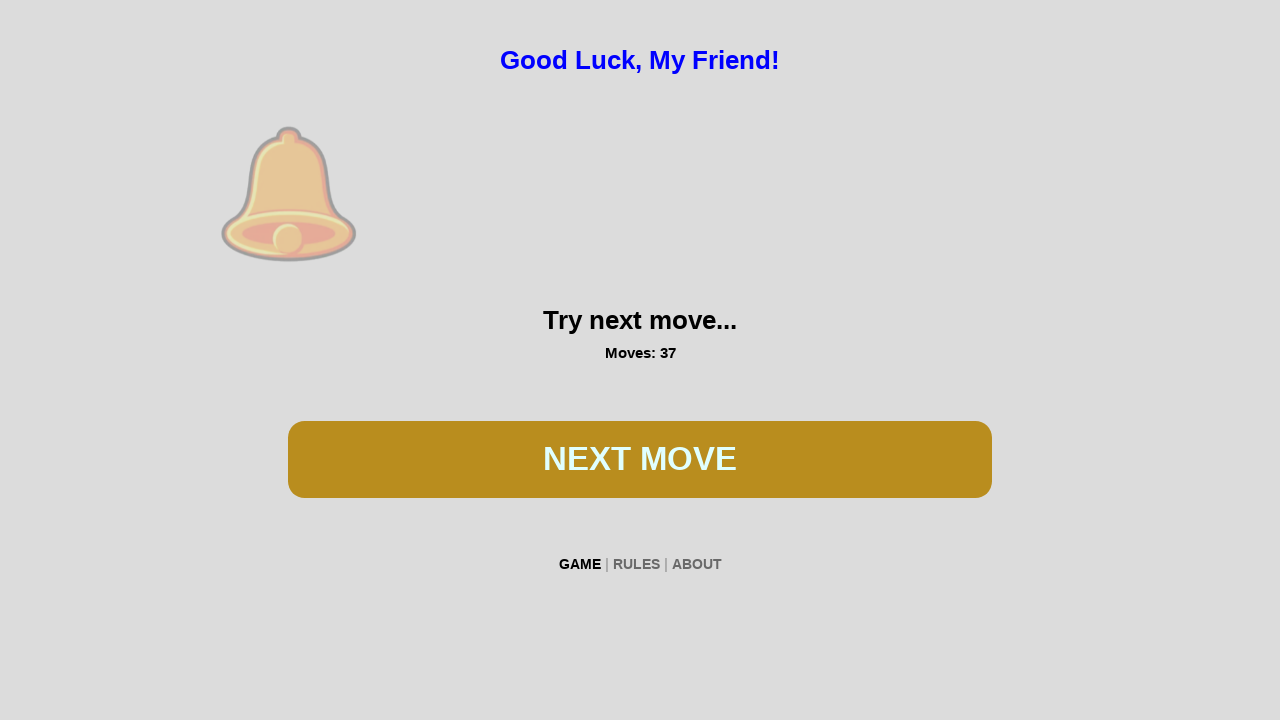

Clicked spin button during first game at (640, 459) on #btn
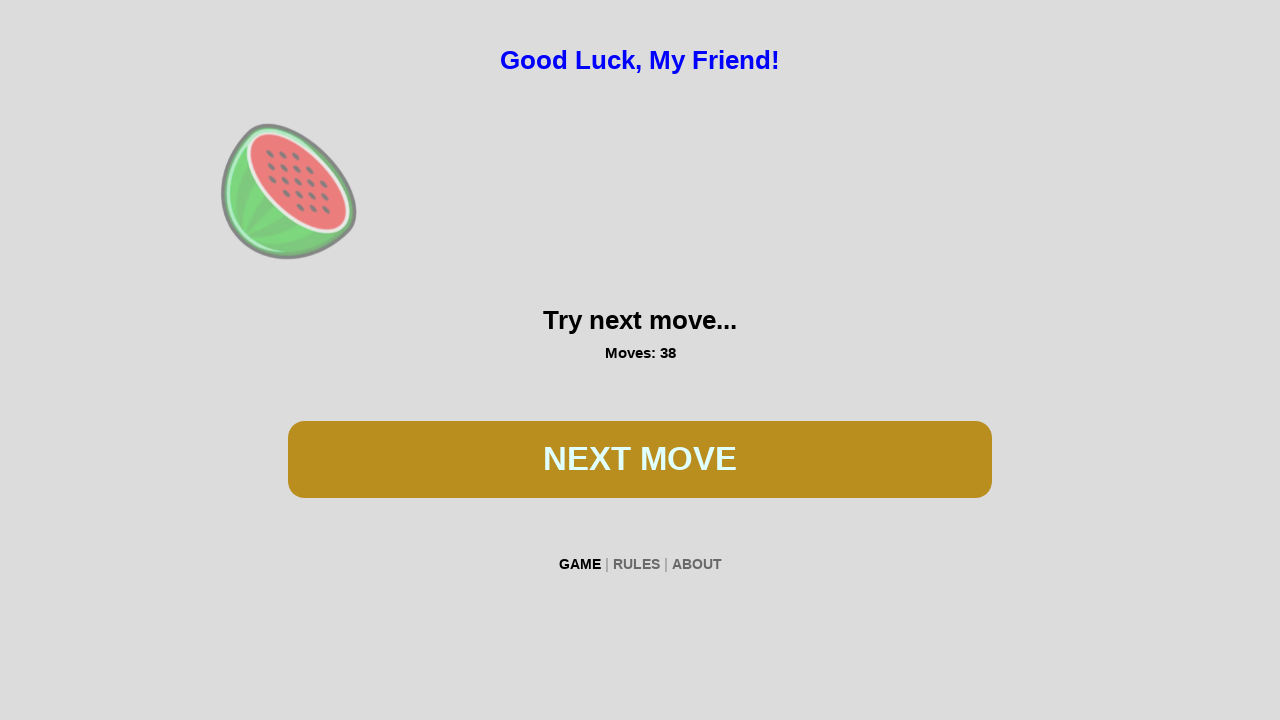

Clicked spin button during first game at (640, 459) on #btn
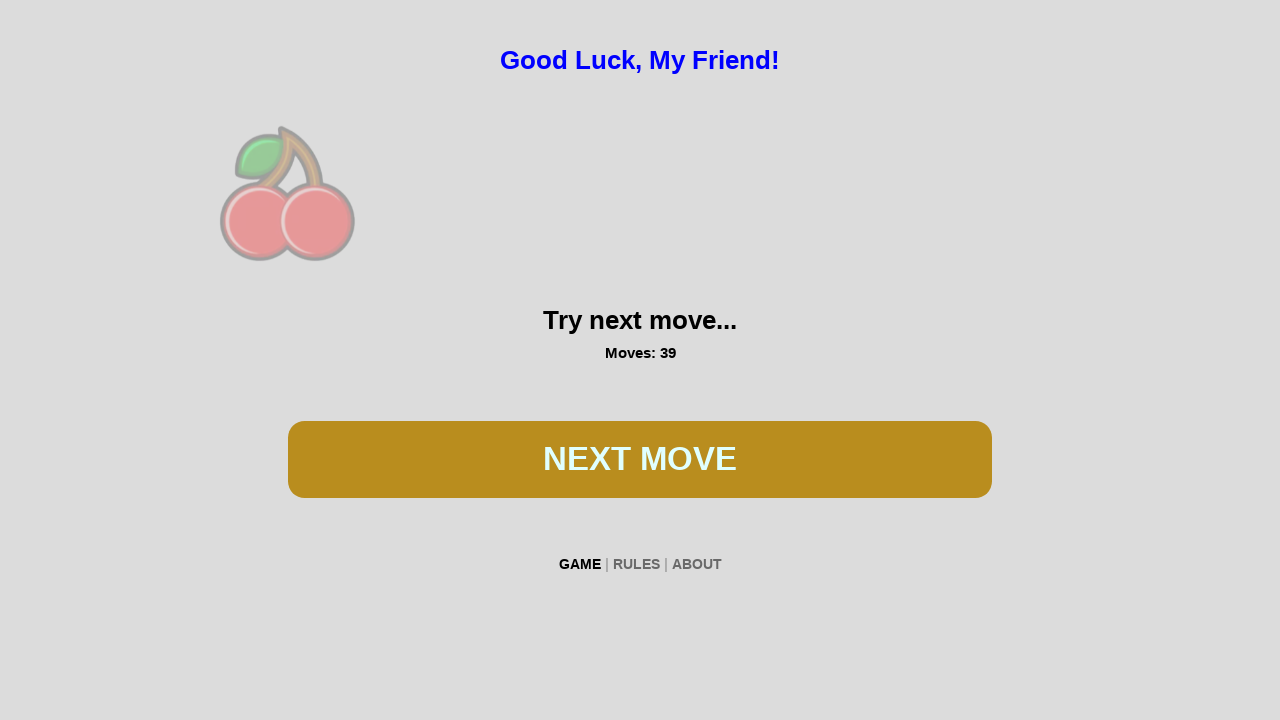

Clicked spin button during first game at (640, 459) on #btn
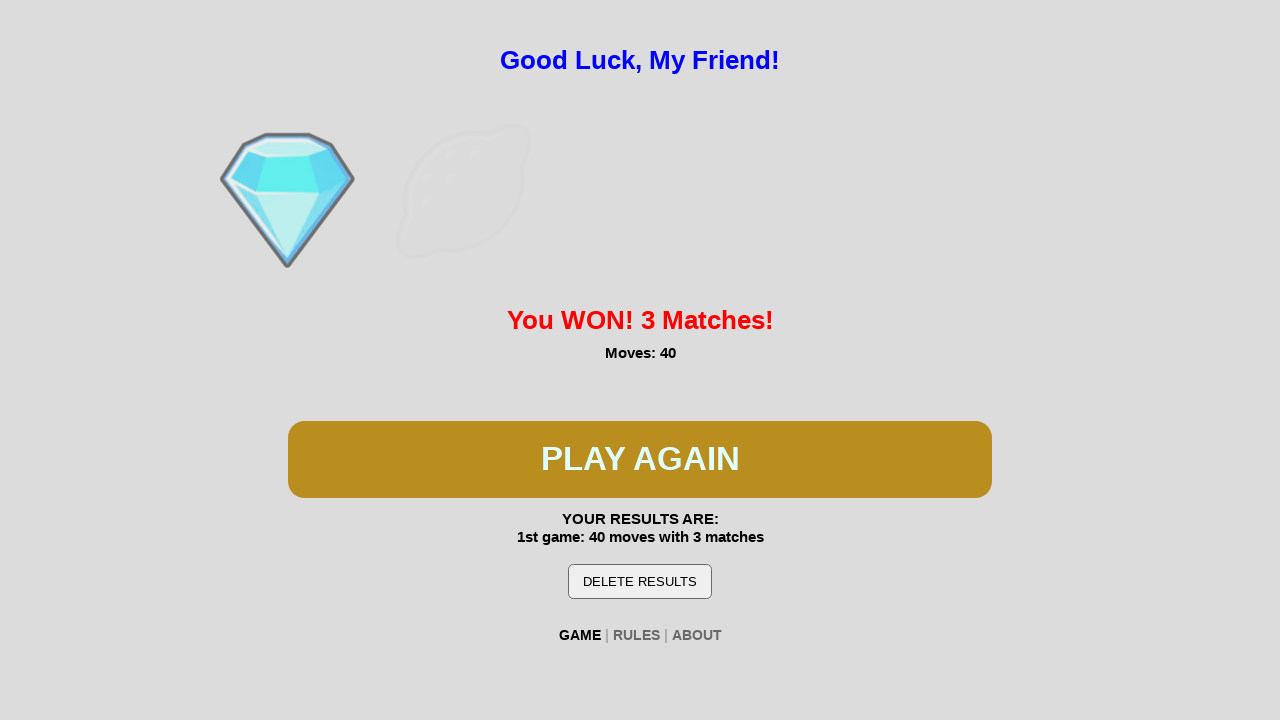

First game won - spin loop detected win message
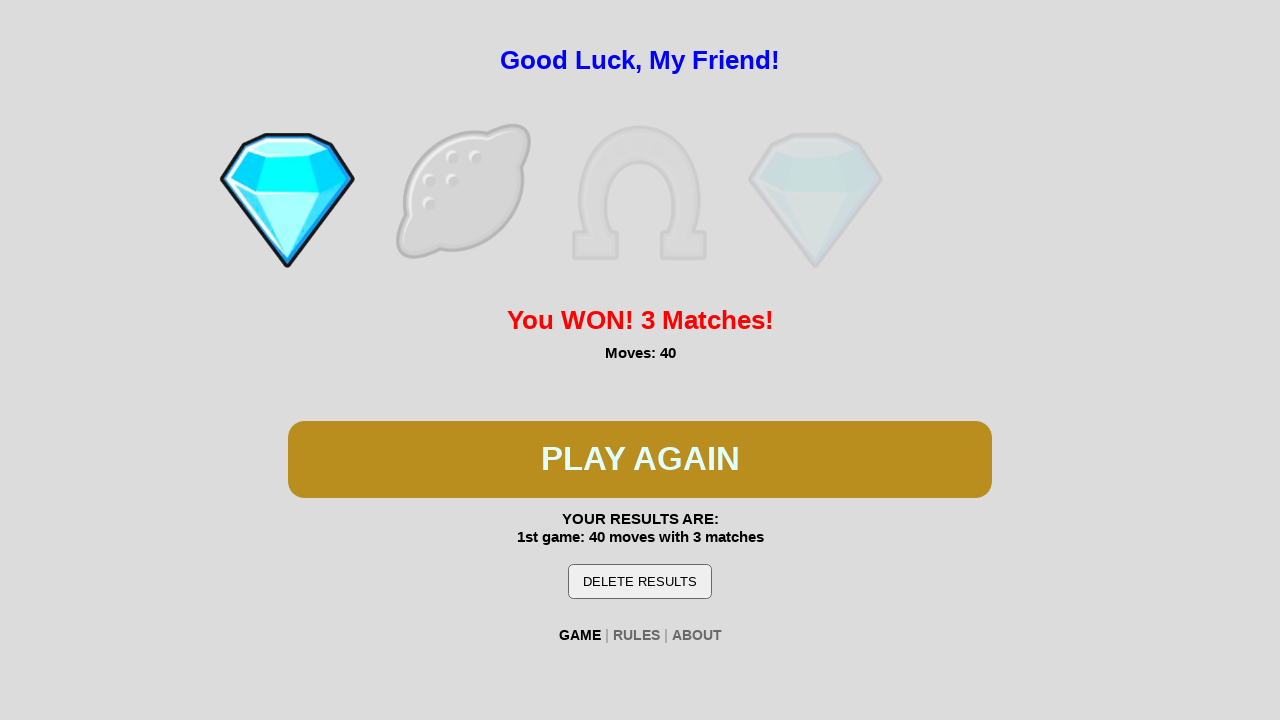

Clicked spin button to start second game at (640, 459) on #btn
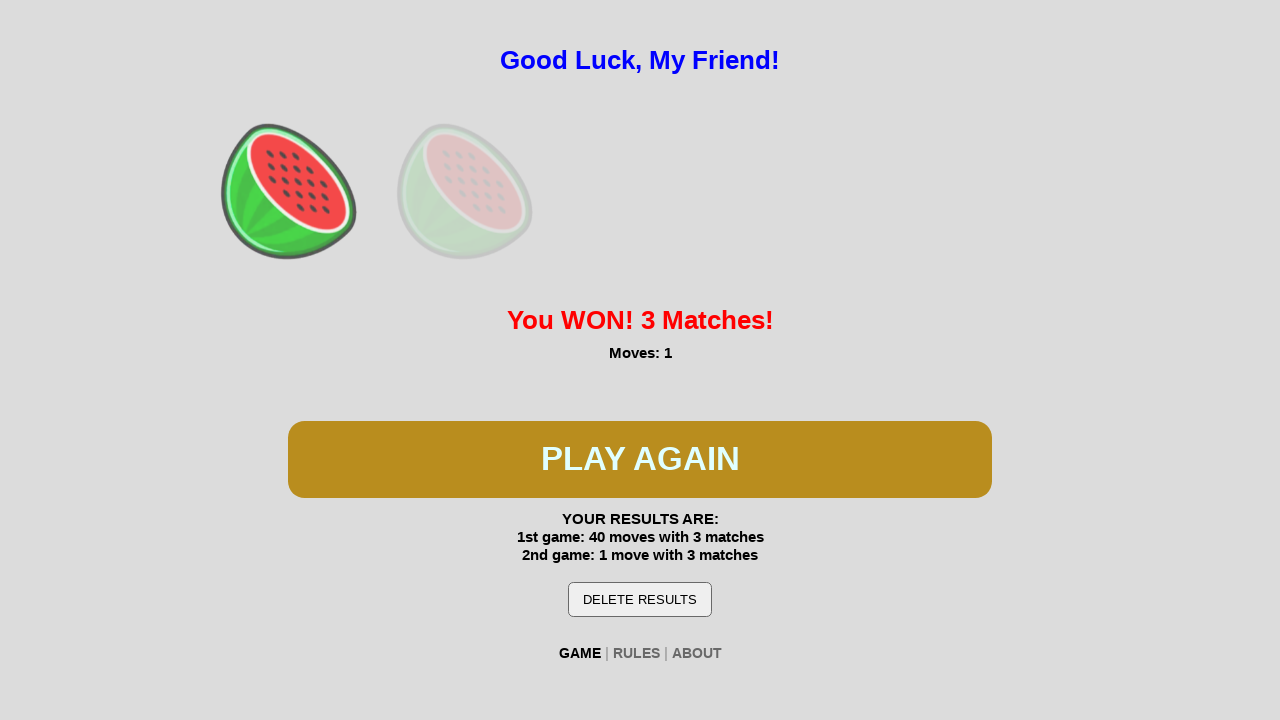

Second game won - spin loop detected win message
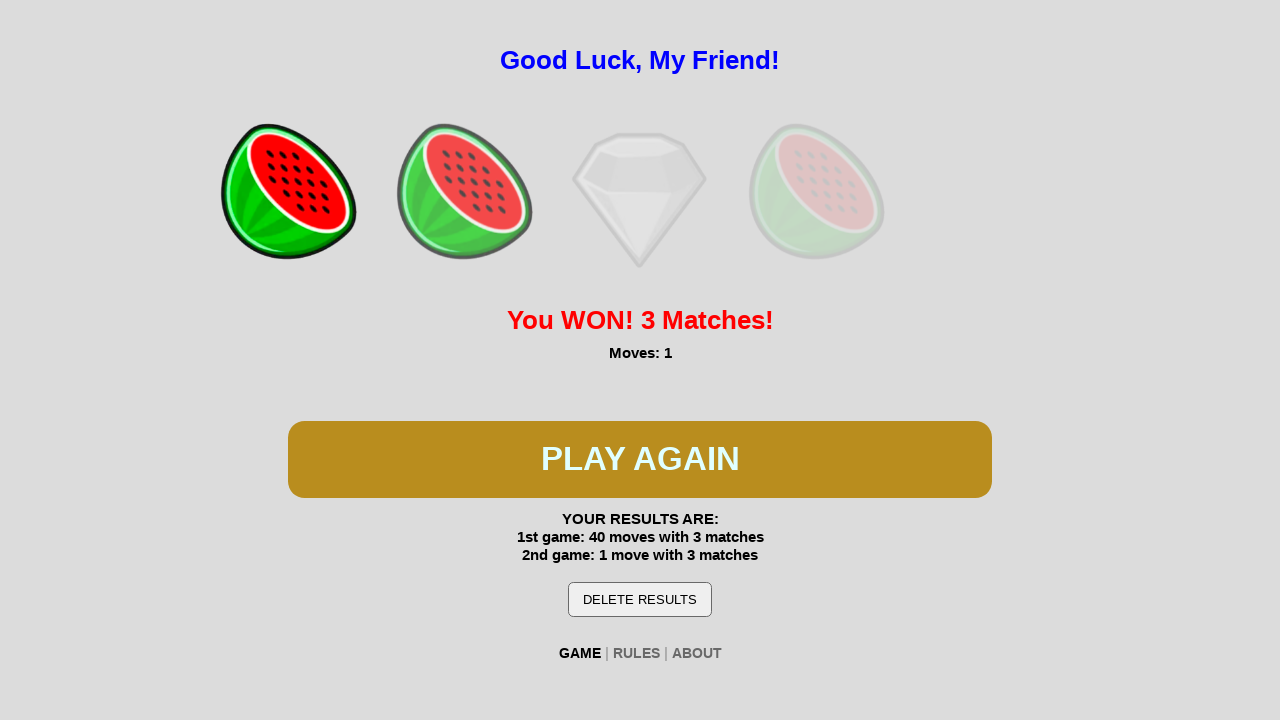

Clicked spin button to start third game at (640, 459) on #btn
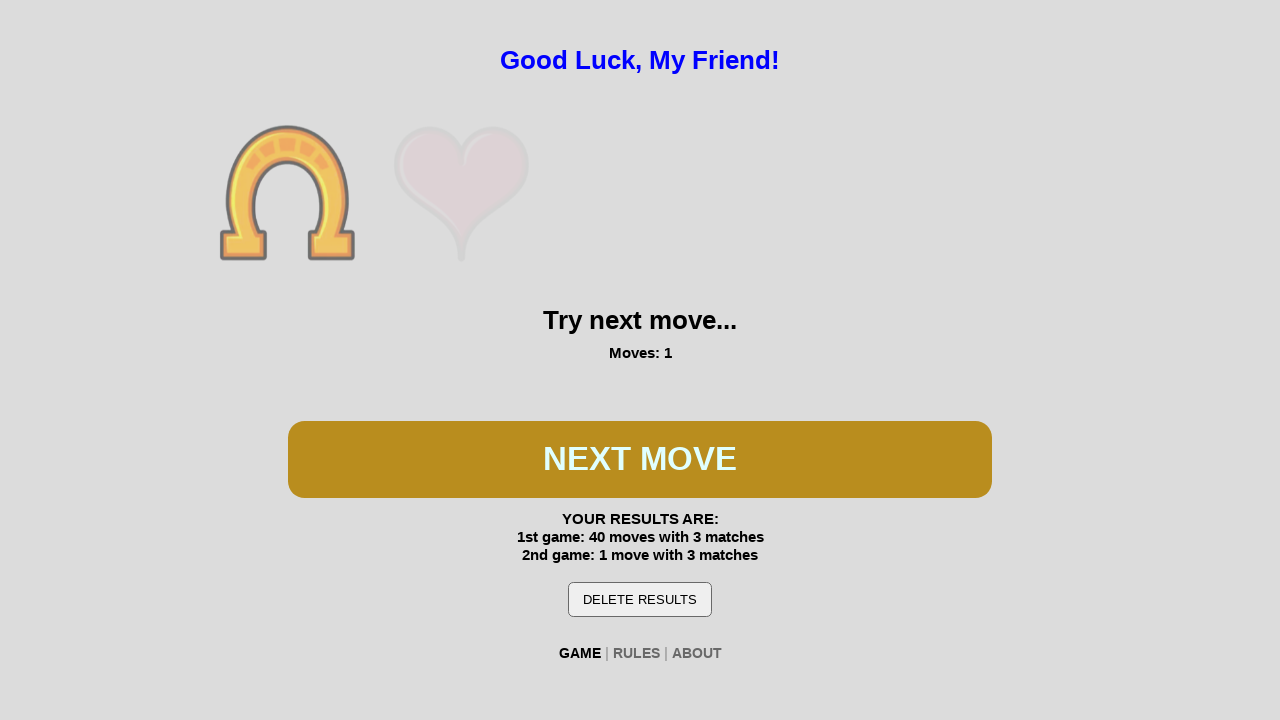

Clicked spin button during third game at (640, 459) on #btn
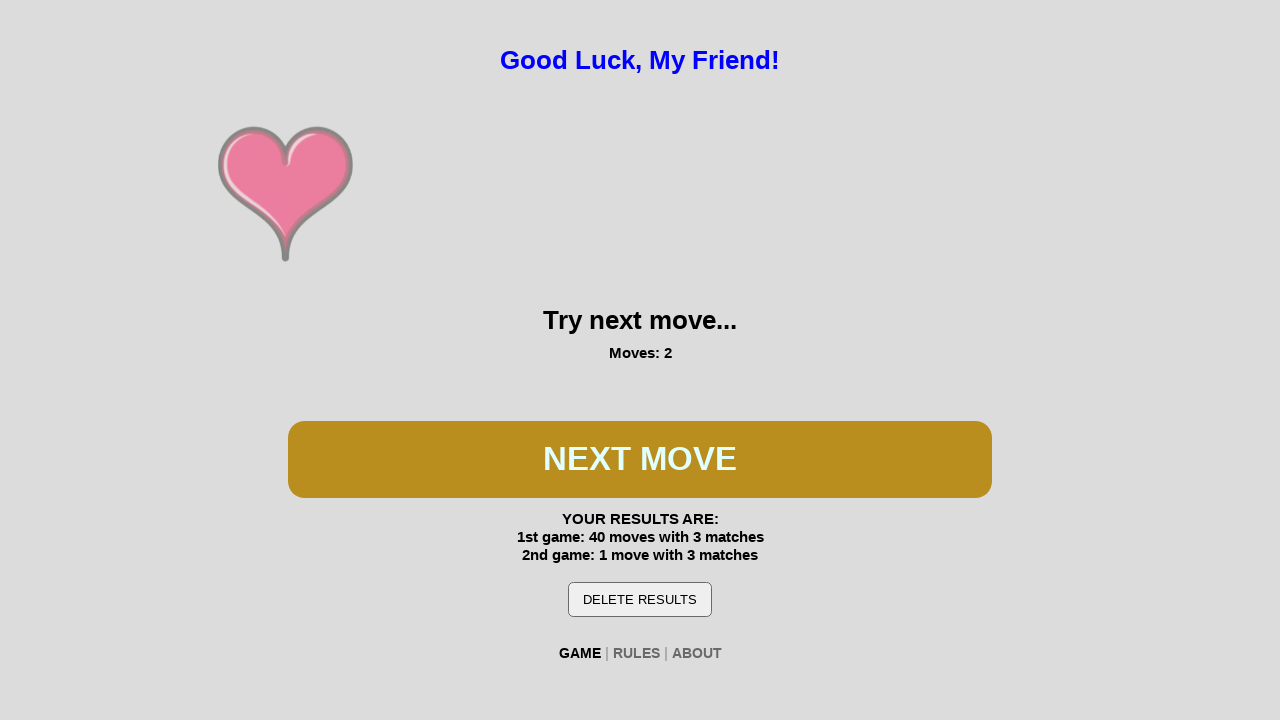

Clicked spin button during third game at (640, 459) on #btn
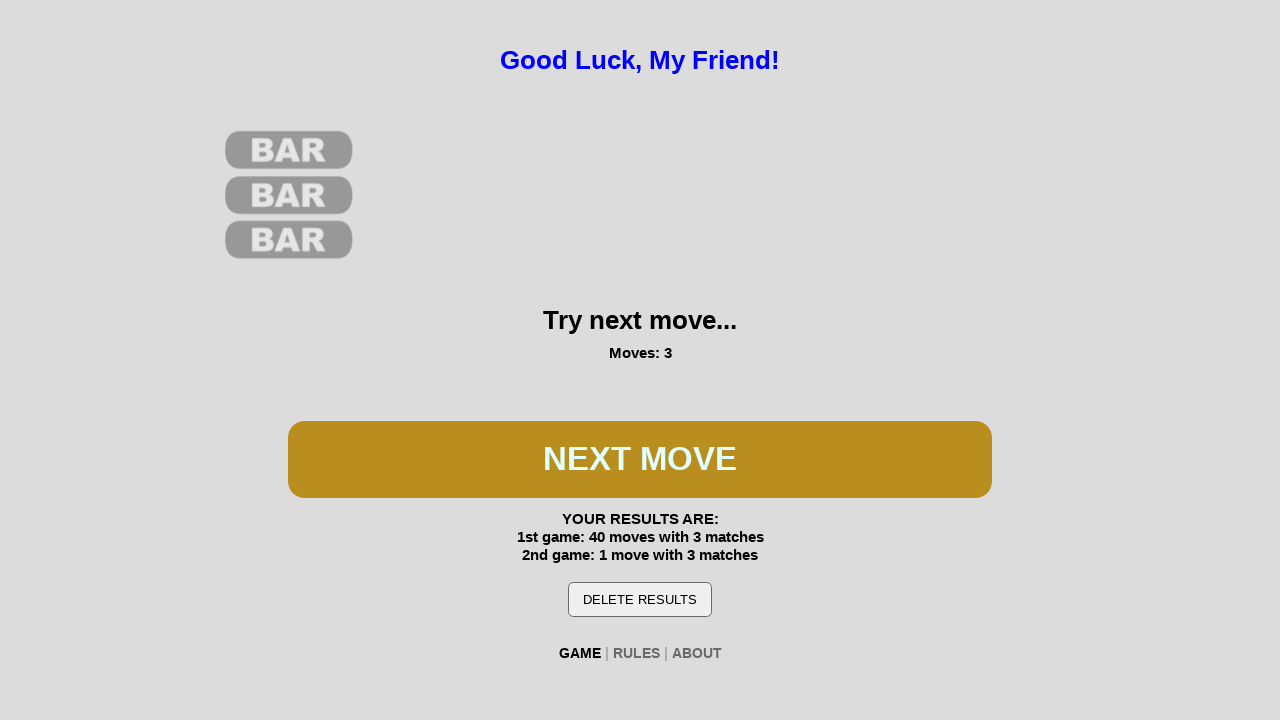

Clicked spin button during third game at (640, 459) on #btn
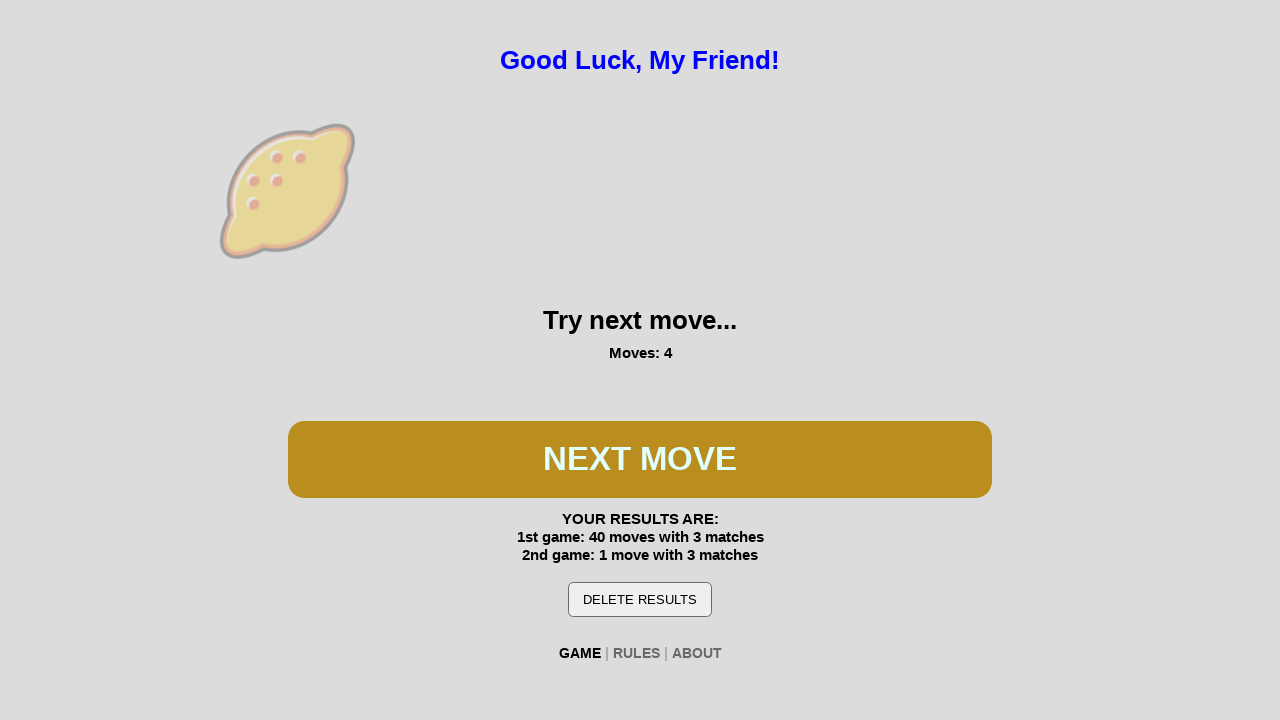

Clicked spin button during third game at (640, 459) on #btn
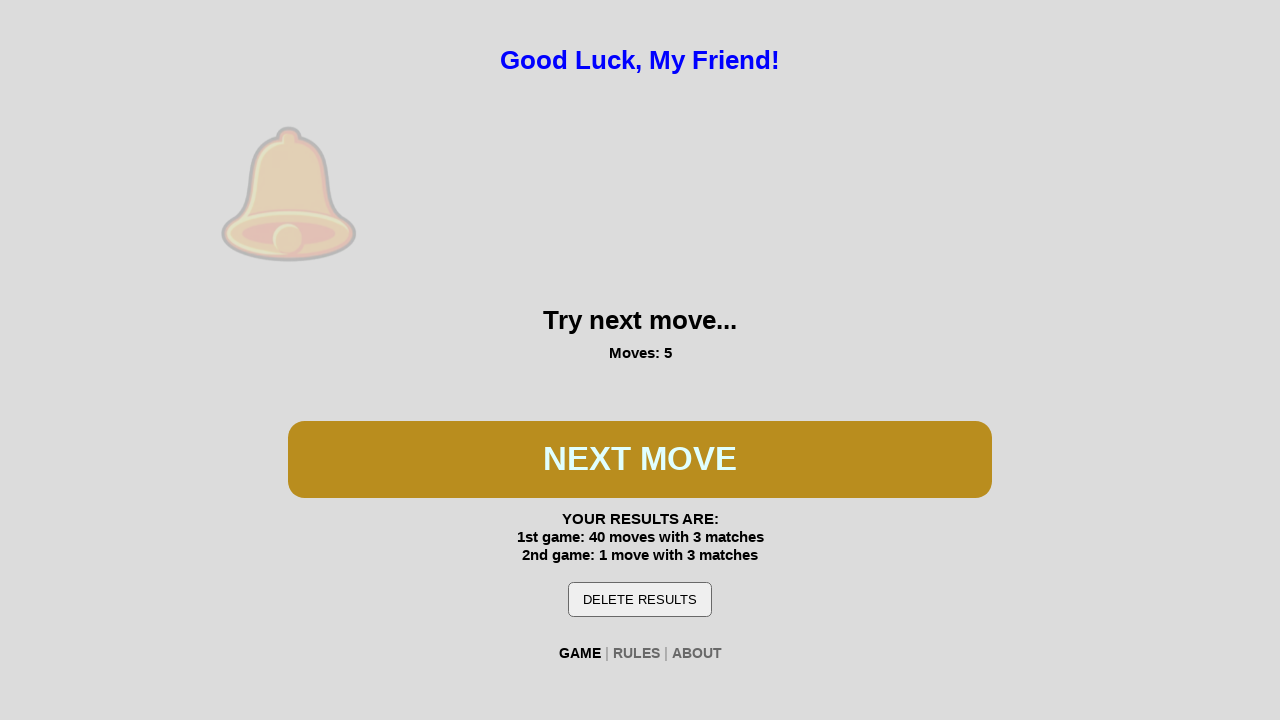

Clicked spin button during third game at (640, 459) on #btn
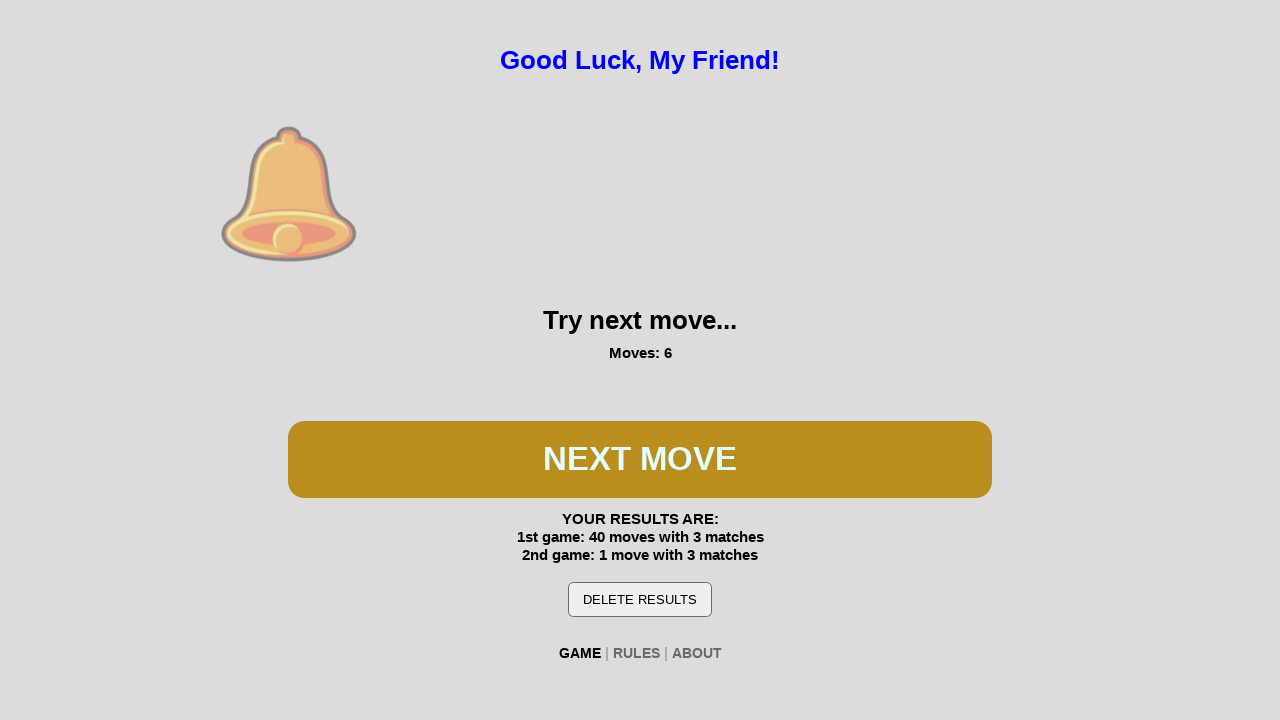

Clicked spin button during third game at (640, 459) on #btn
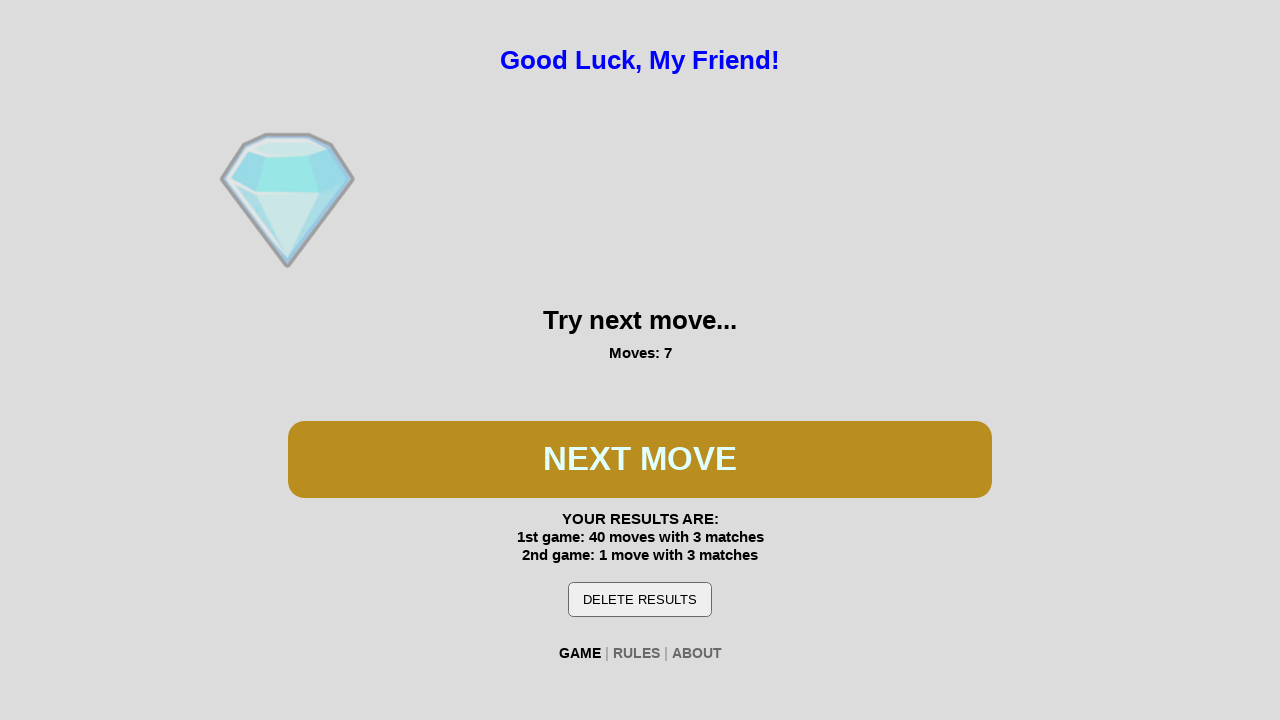

Clicked spin button during third game at (640, 459) on #btn
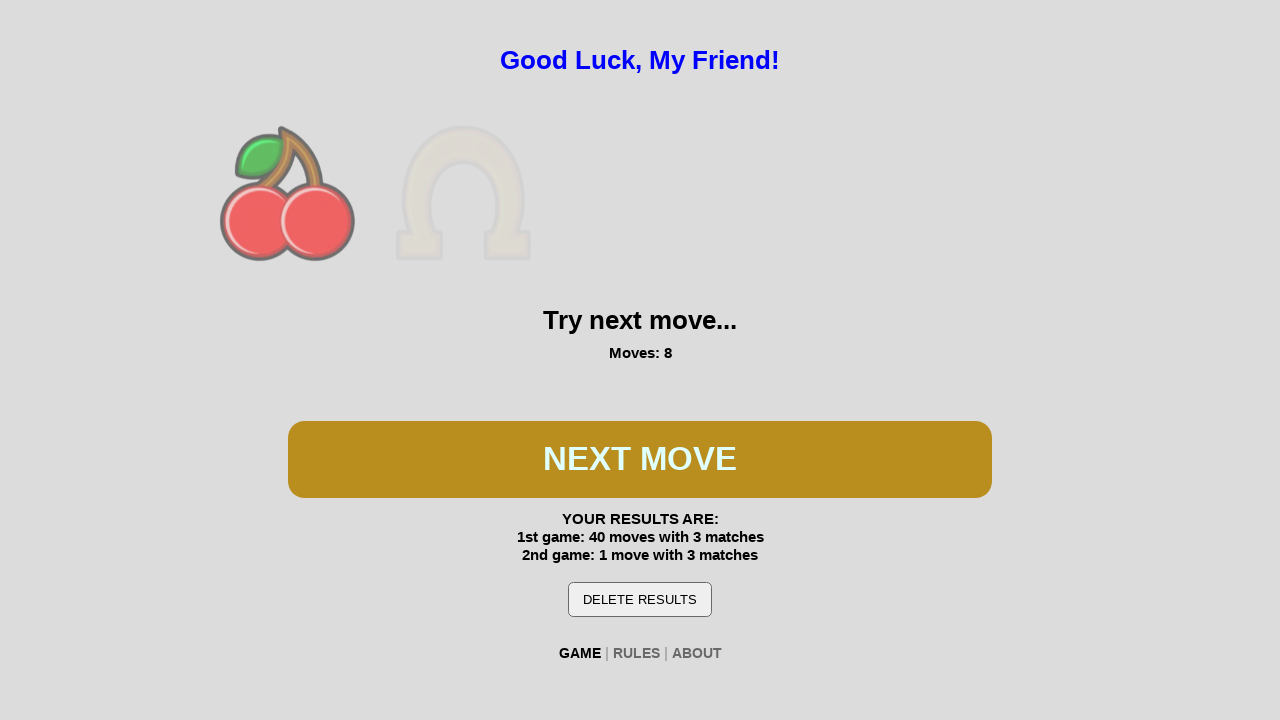

Clicked spin button during third game at (640, 459) on #btn
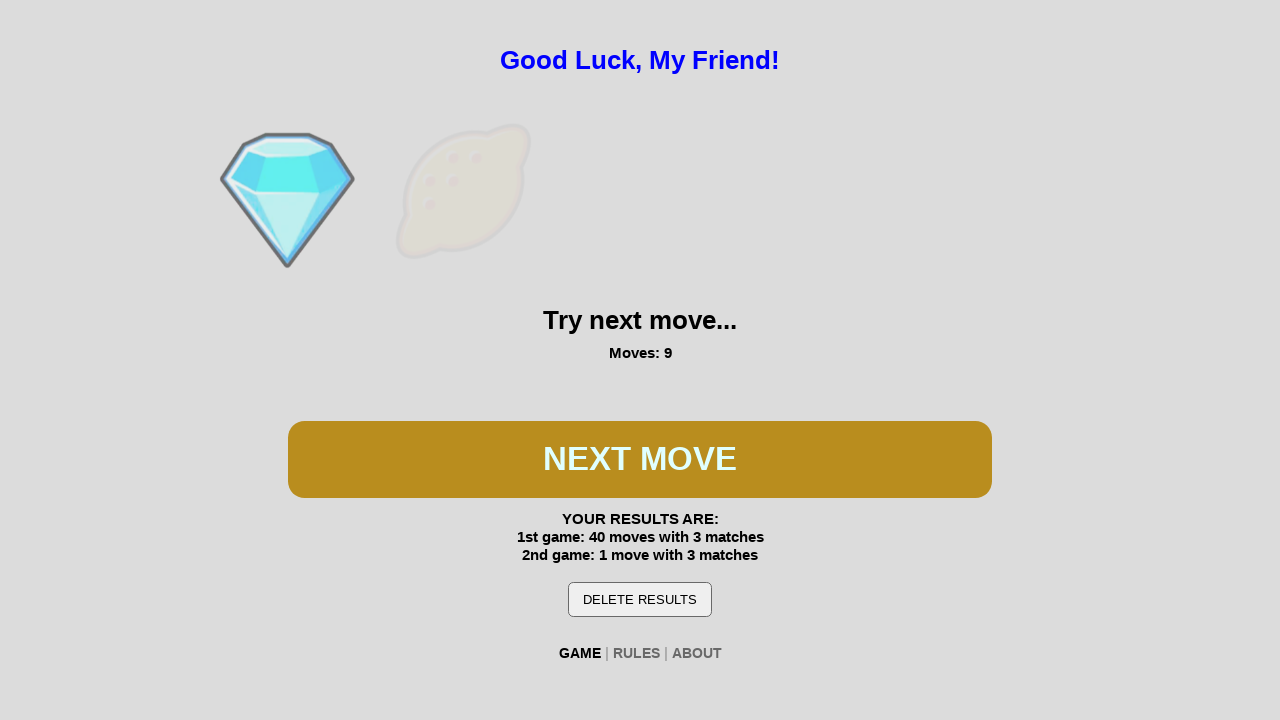

Clicked spin button during third game at (640, 459) on #btn
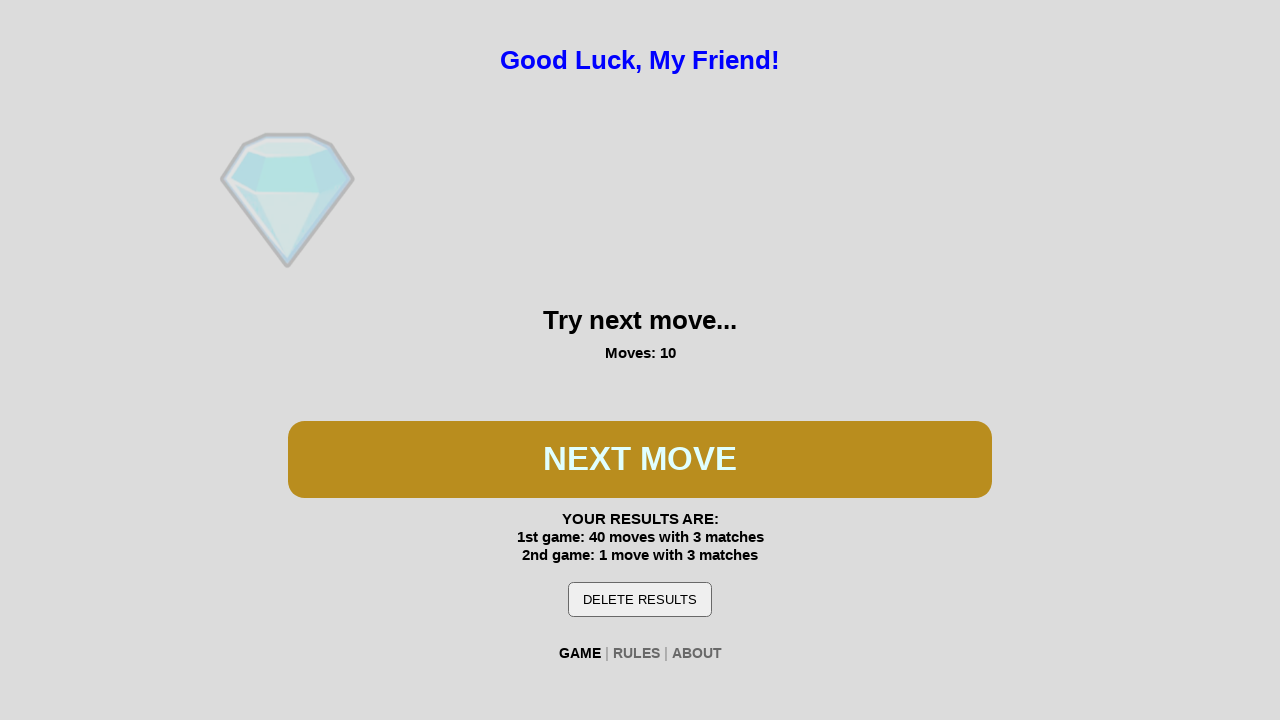

Clicked spin button during third game at (640, 459) on #btn
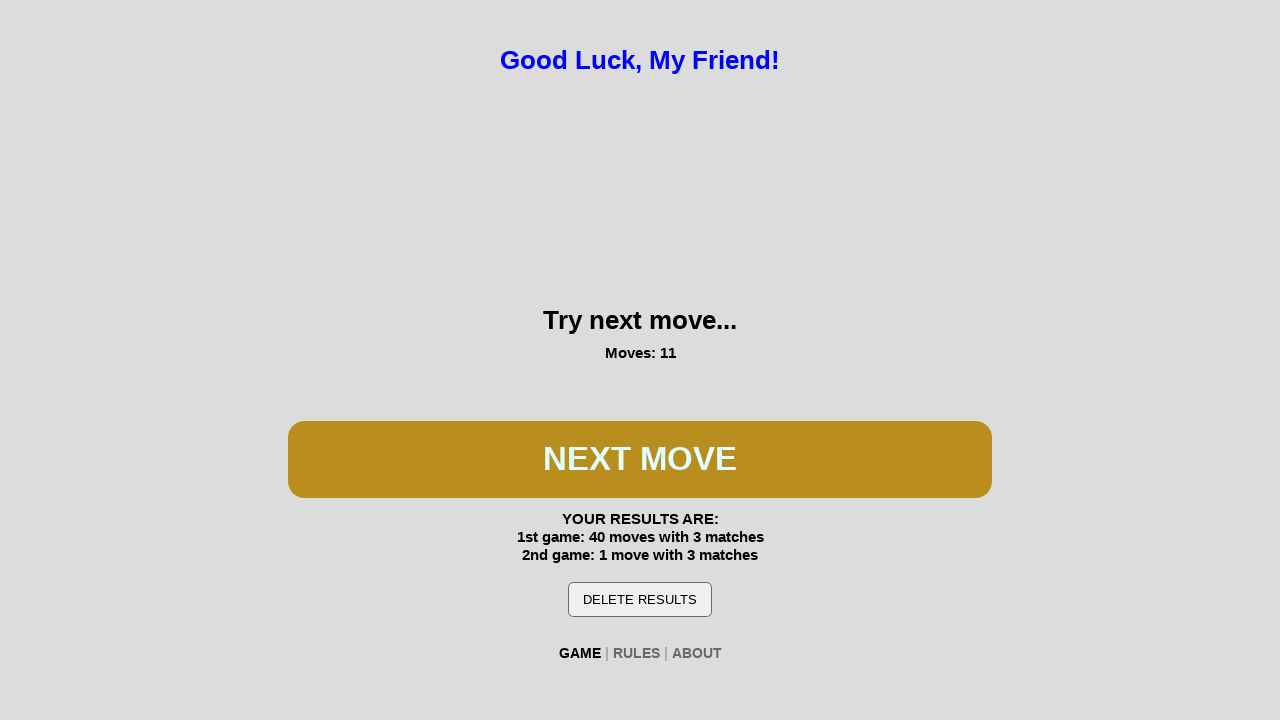

Clicked spin button during third game at (640, 459) on #btn
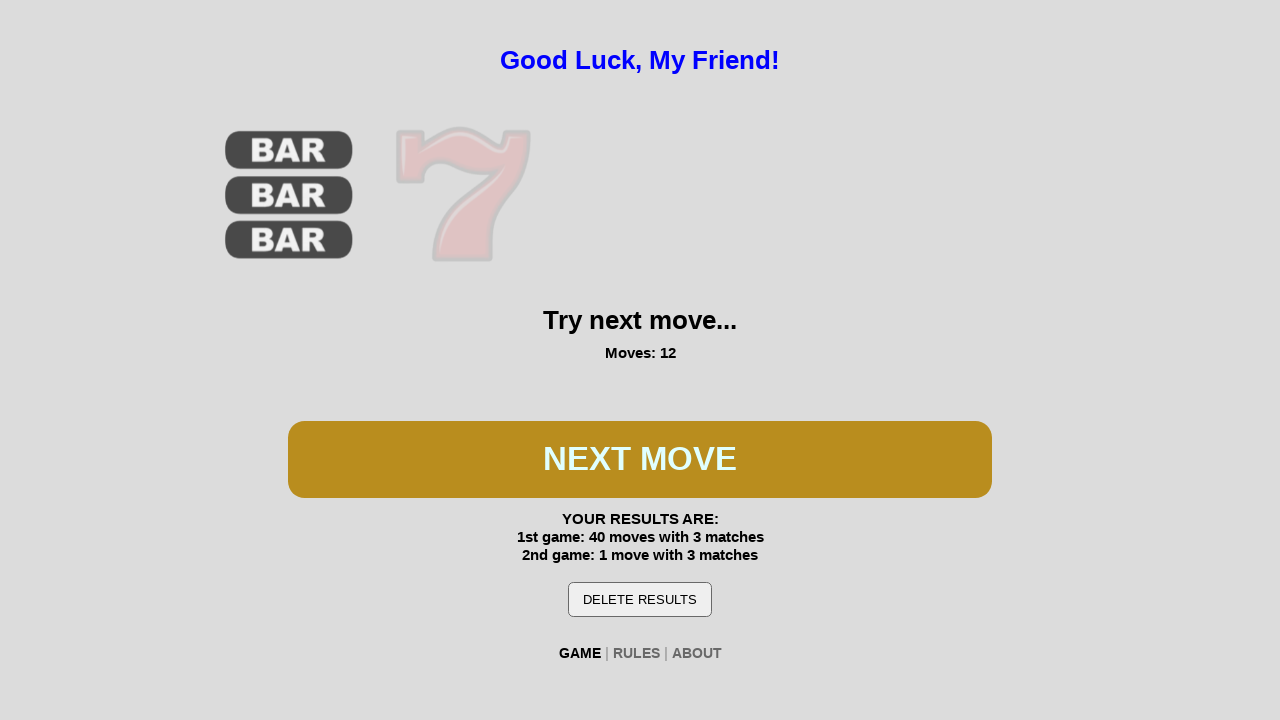

Clicked spin button during third game at (640, 459) on #btn
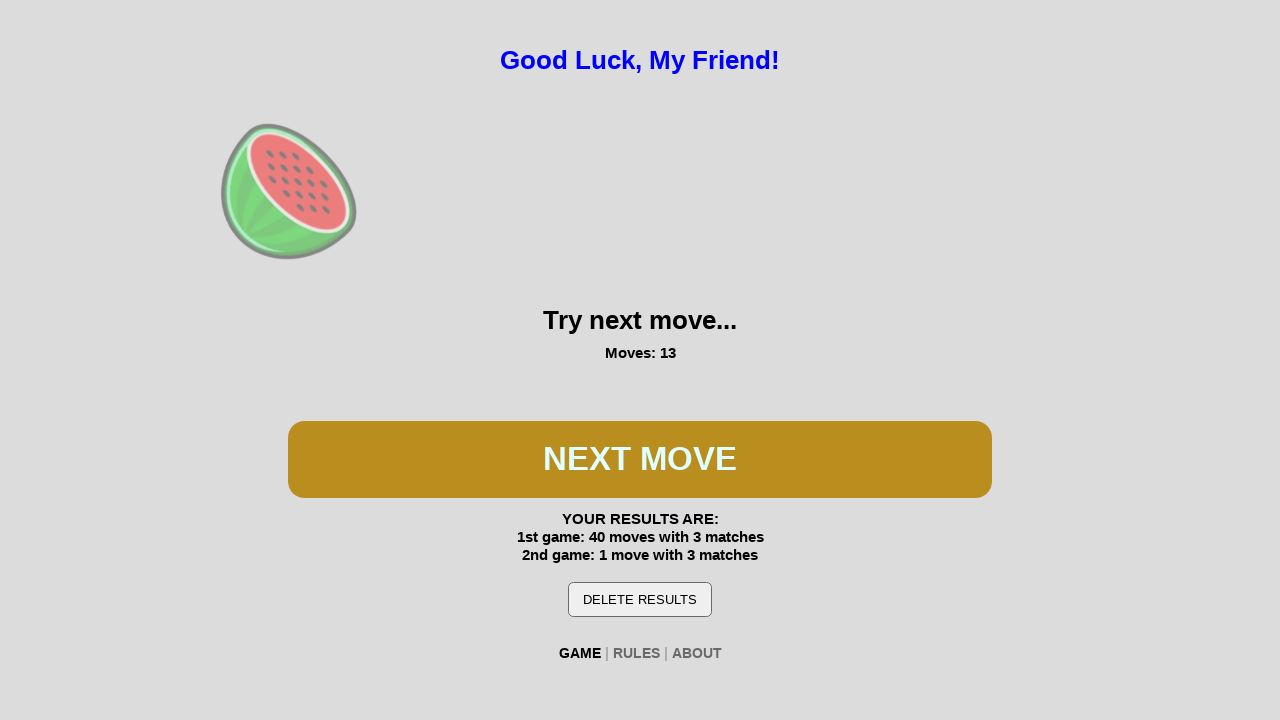

Clicked spin button during third game at (640, 459) on #btn
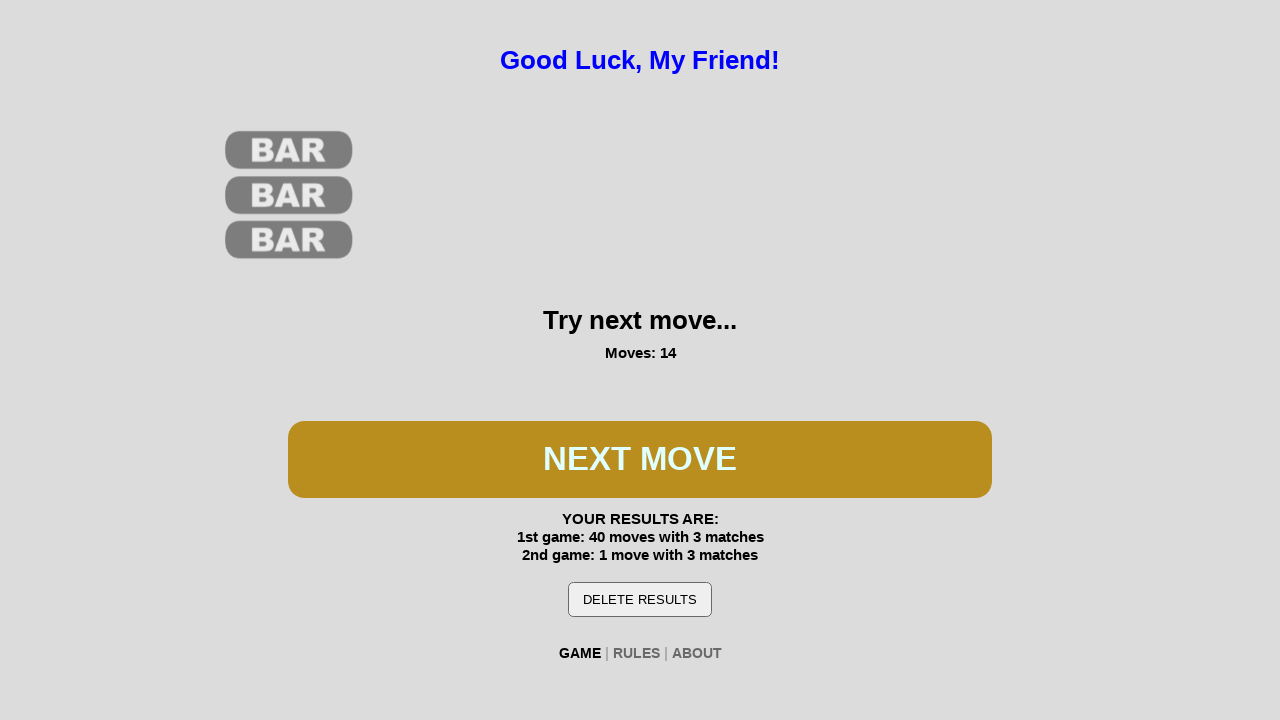

Clicked spin button during third game at (640, 459) on #btn
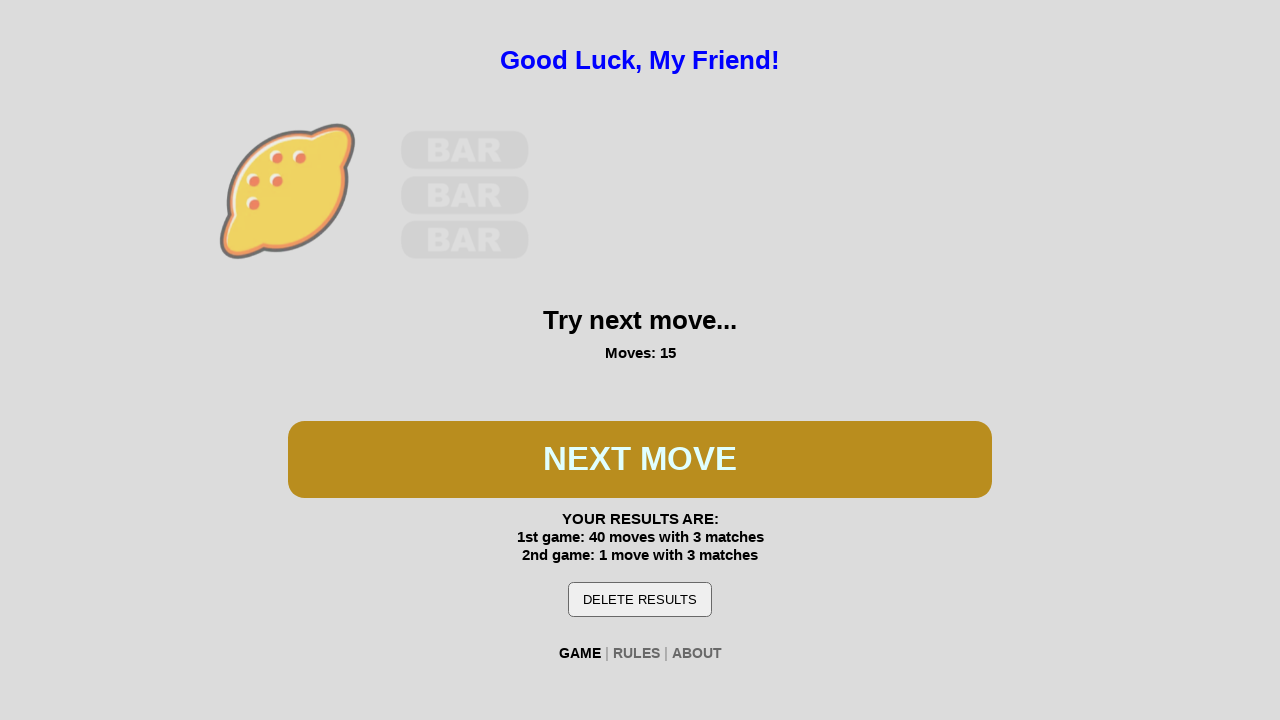

Clicked spin button during third game at (640, 459) on #btn
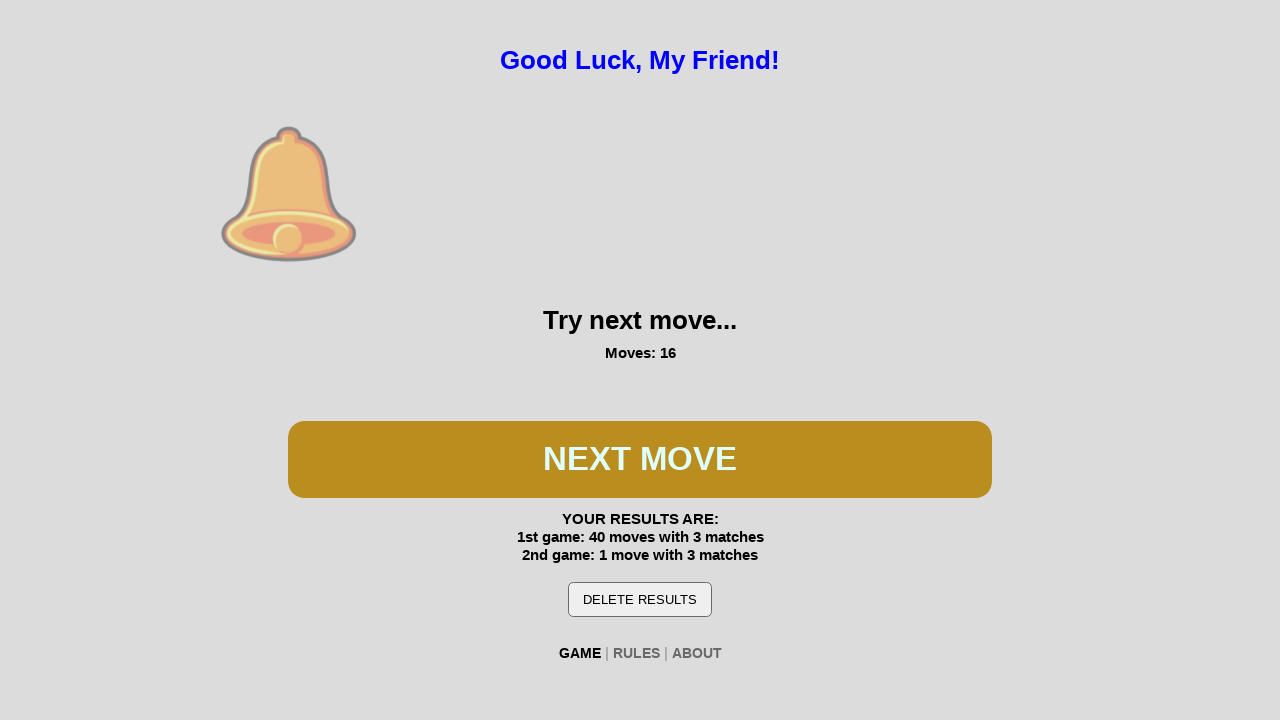

Clicked spin button during third game at (640, 459) on #btn
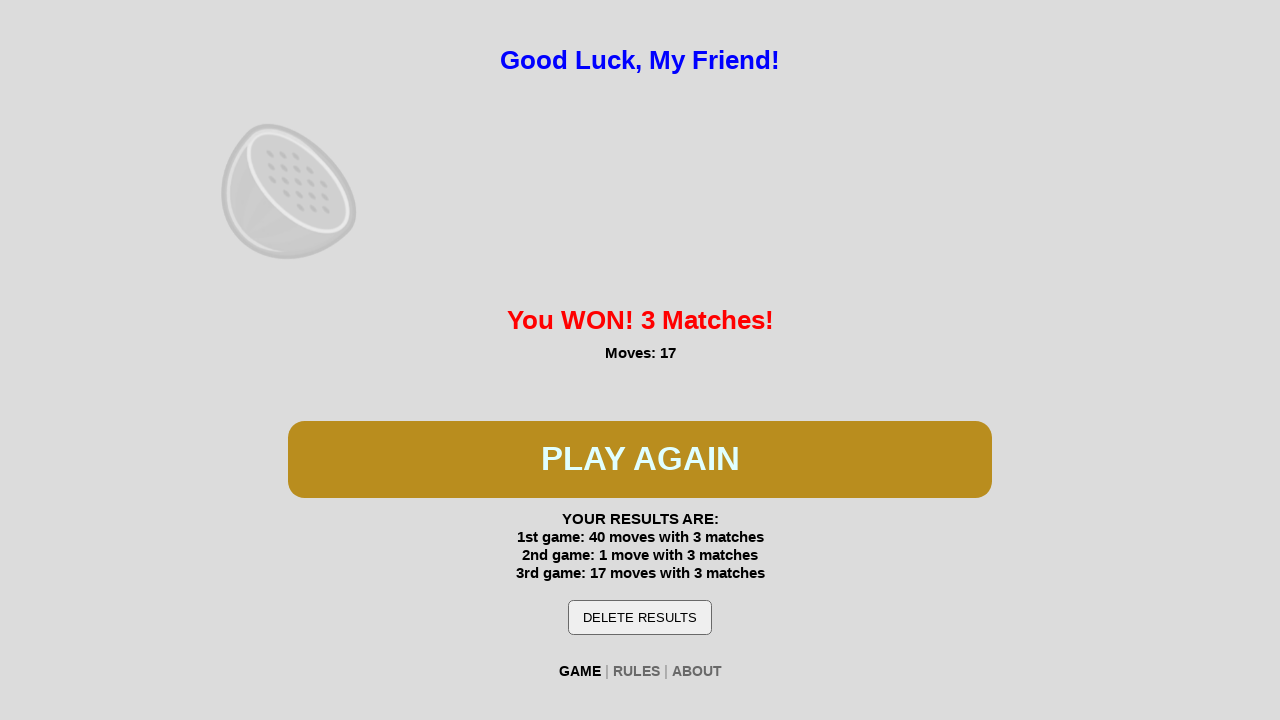

Third game won - spin loop detected win message
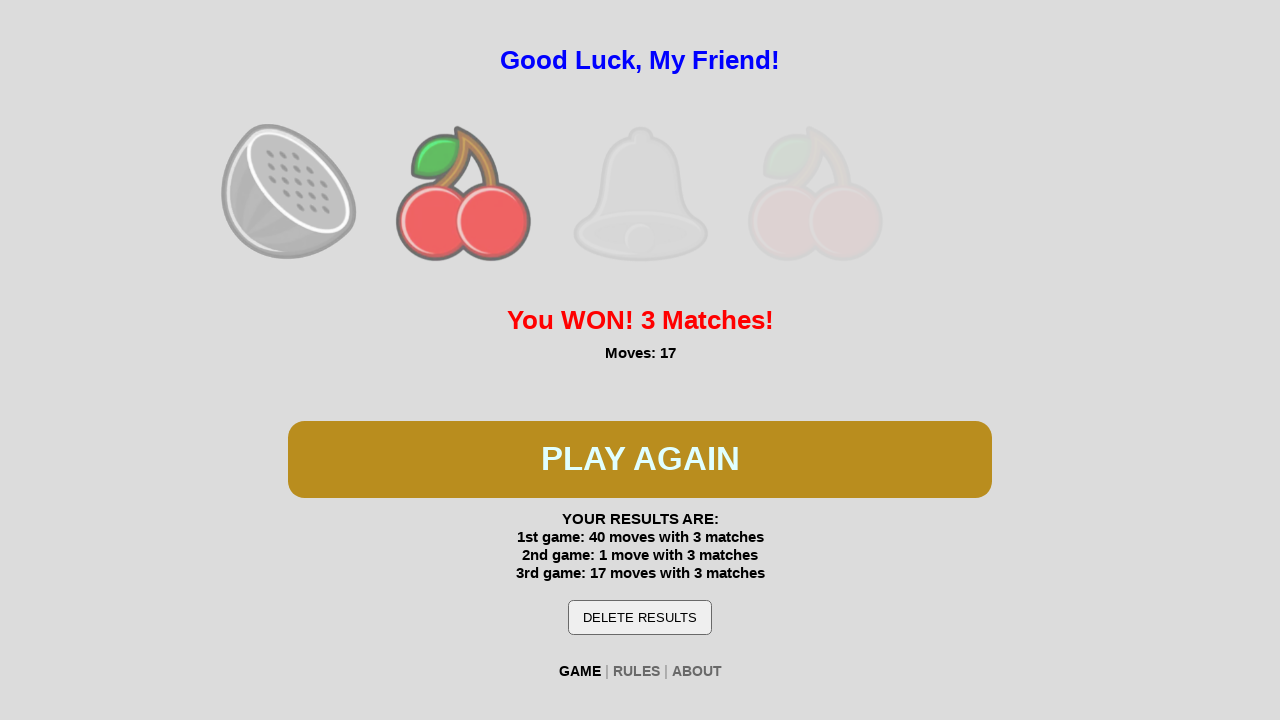

Waited for and confirmed win message is displayed
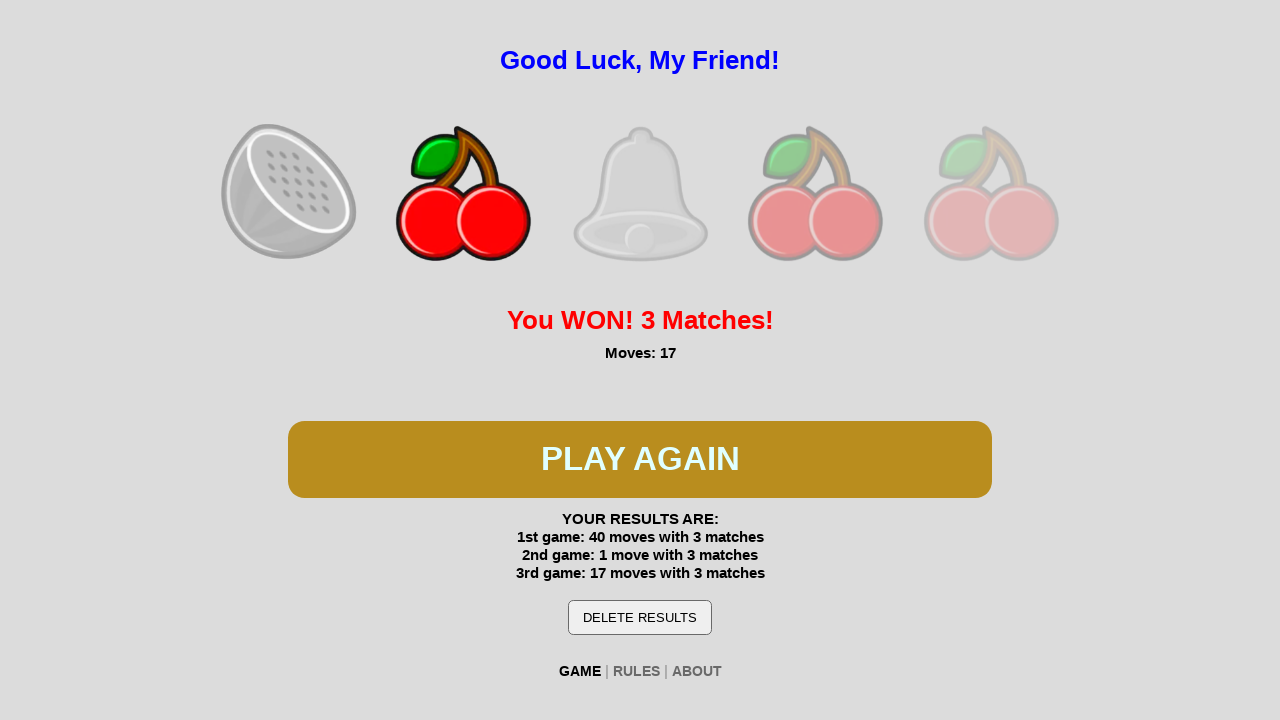

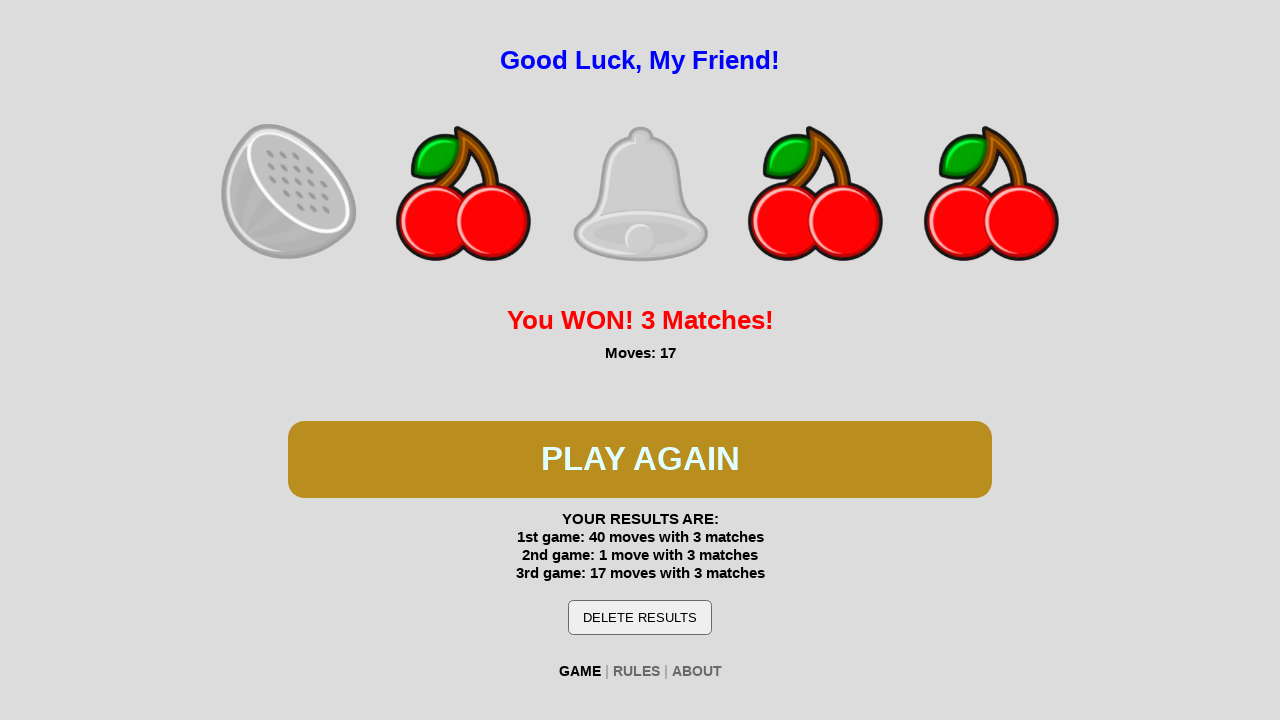